Tests a banking demo application by performing manager operations (adding customer, opening account) and customer operations (deposits, withdrawals, viewing transactions)

Starting URL: https://www.globalsqa.com/angularJs-protractor/BankingProject/#/login

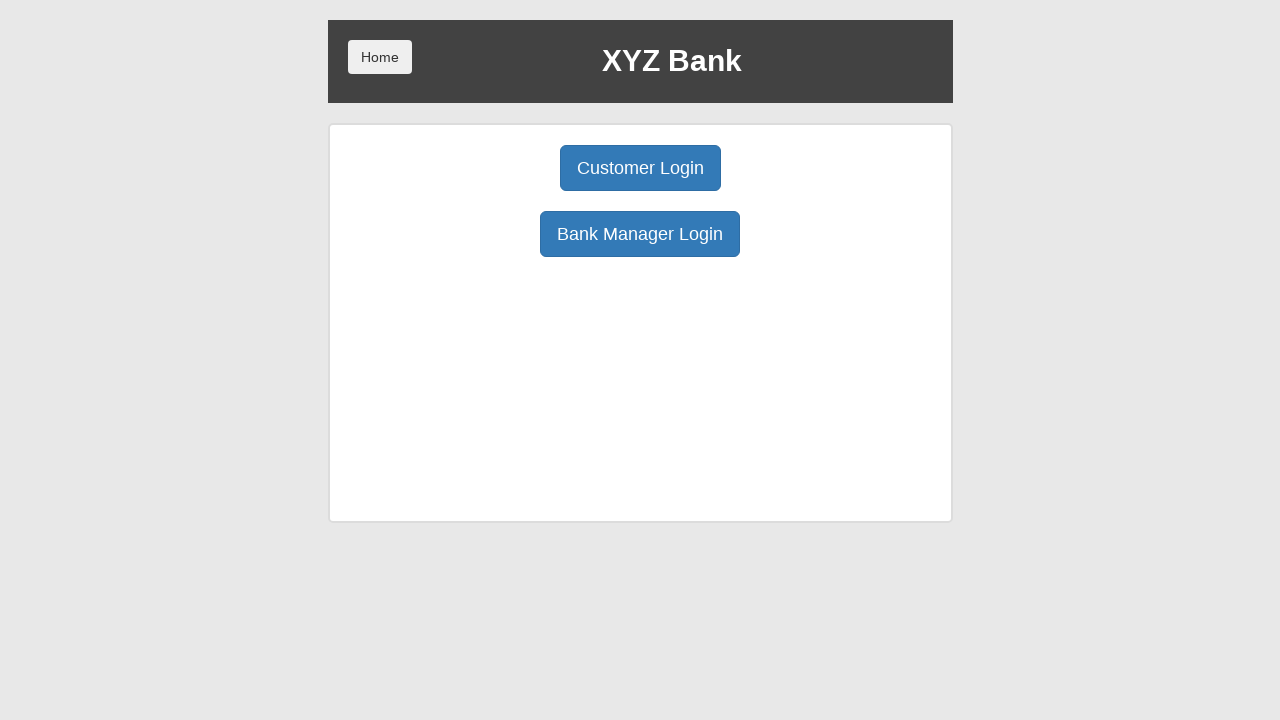

Clicked Bank Manager Login button at (640, 234) on button[ng-click='manager()']
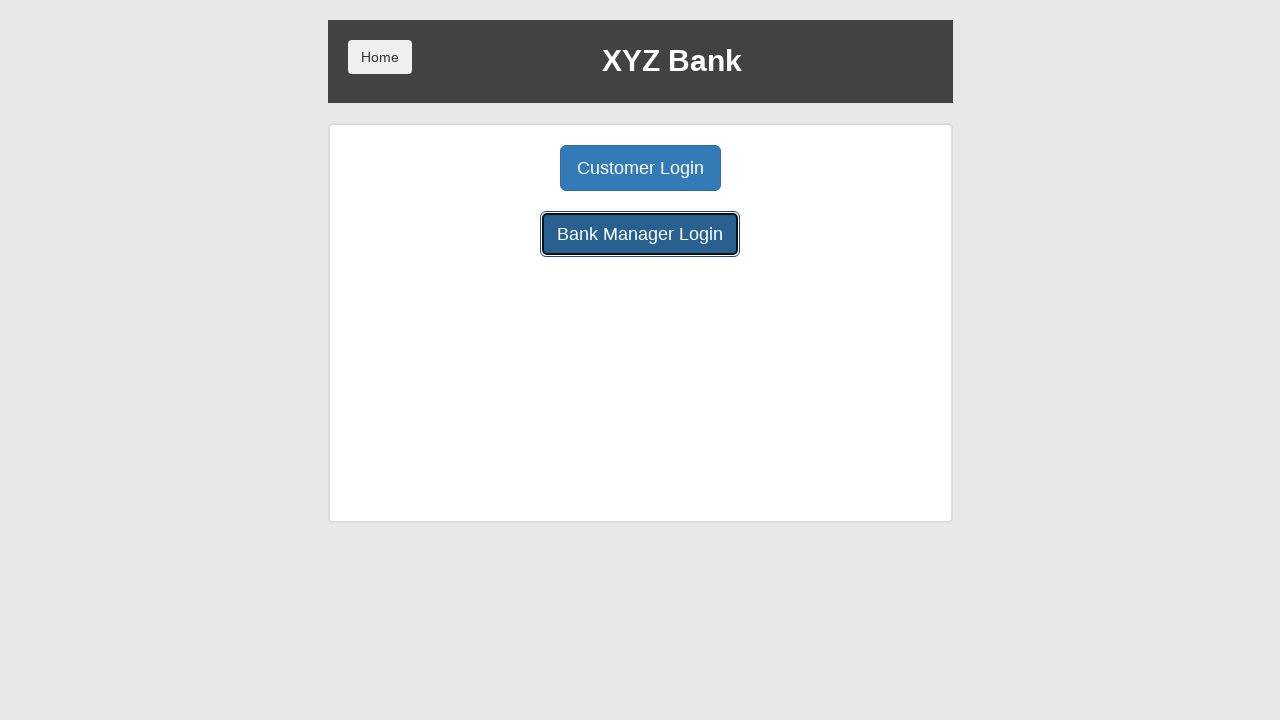

Waited for manager login page to load
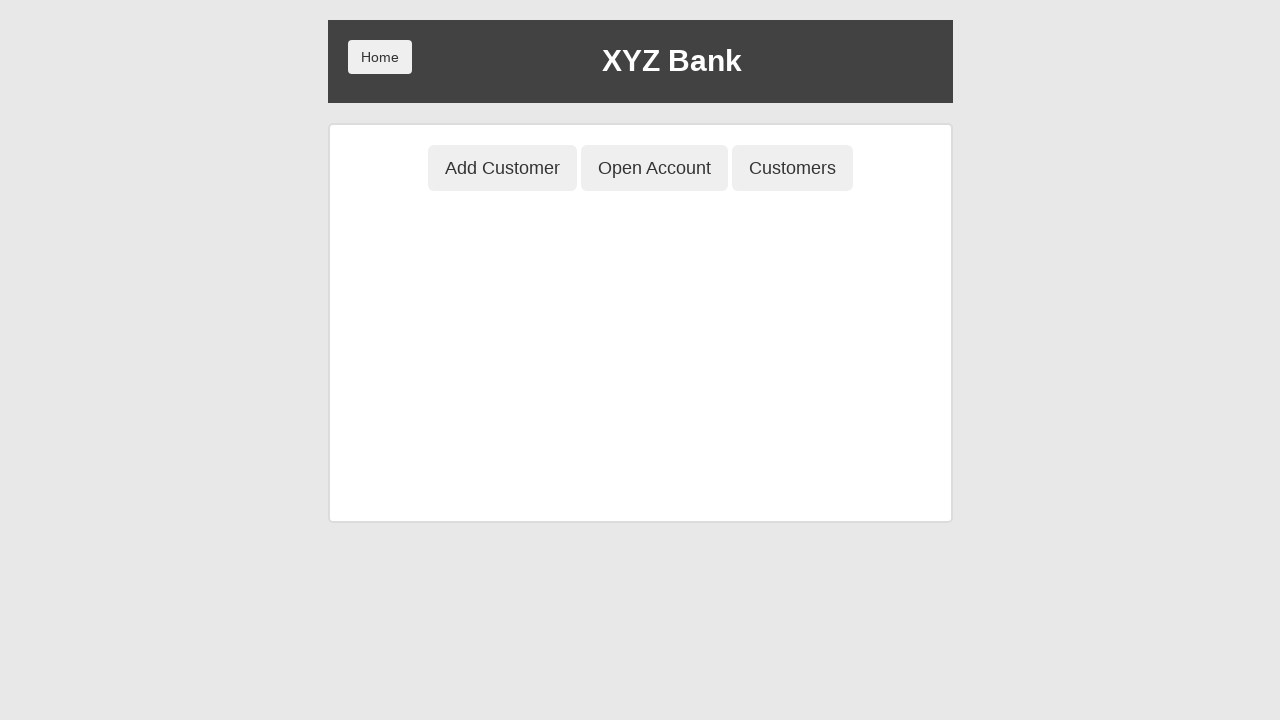

Clicked Add Customer button at (502, 168) on button[ng-class='btnClass1']
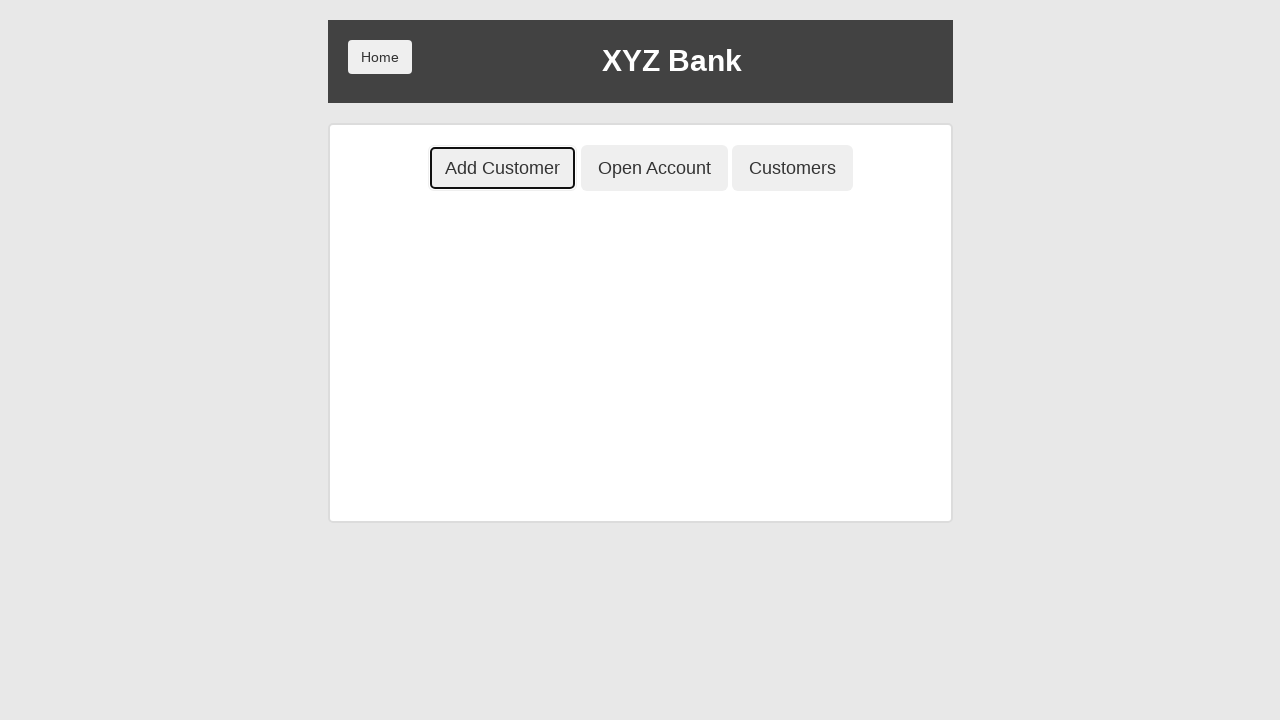

Waited for Add Customer form to load
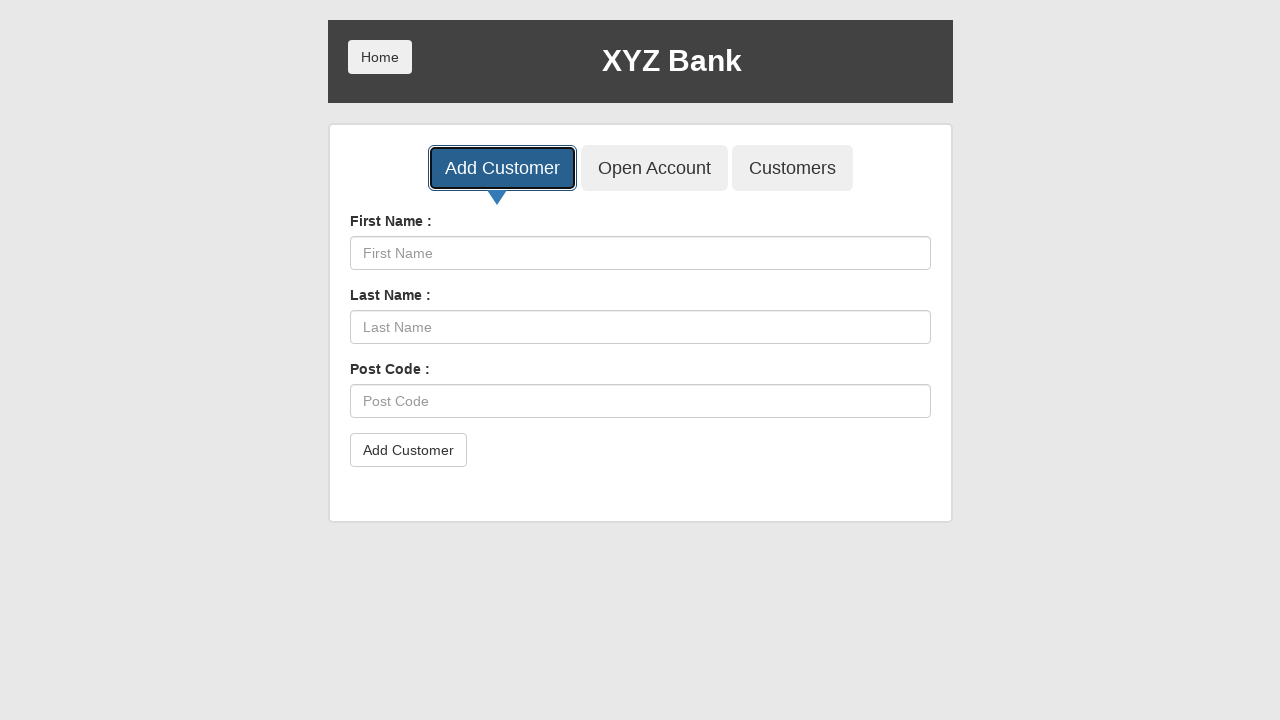

Filled First Name field with 'Mark' on input[placeholder='First Name']
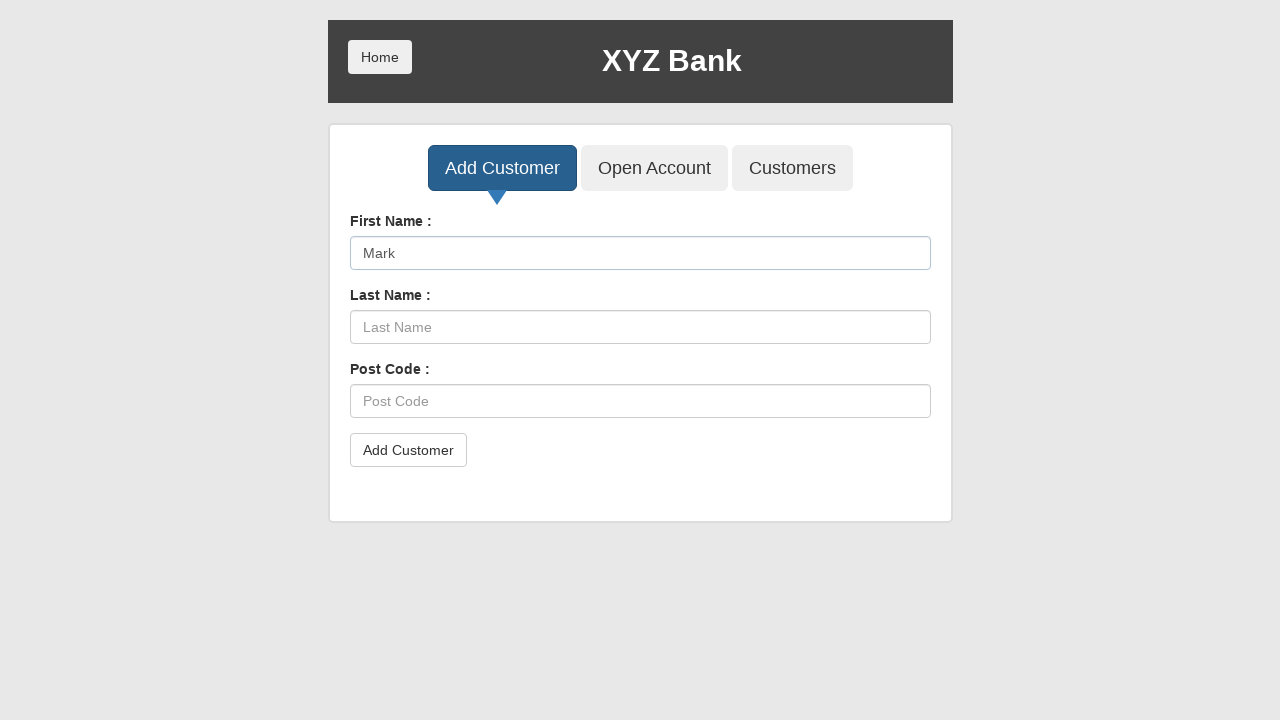

Filled Last Name field with 'Antony' on input[placeholder='Last Name']
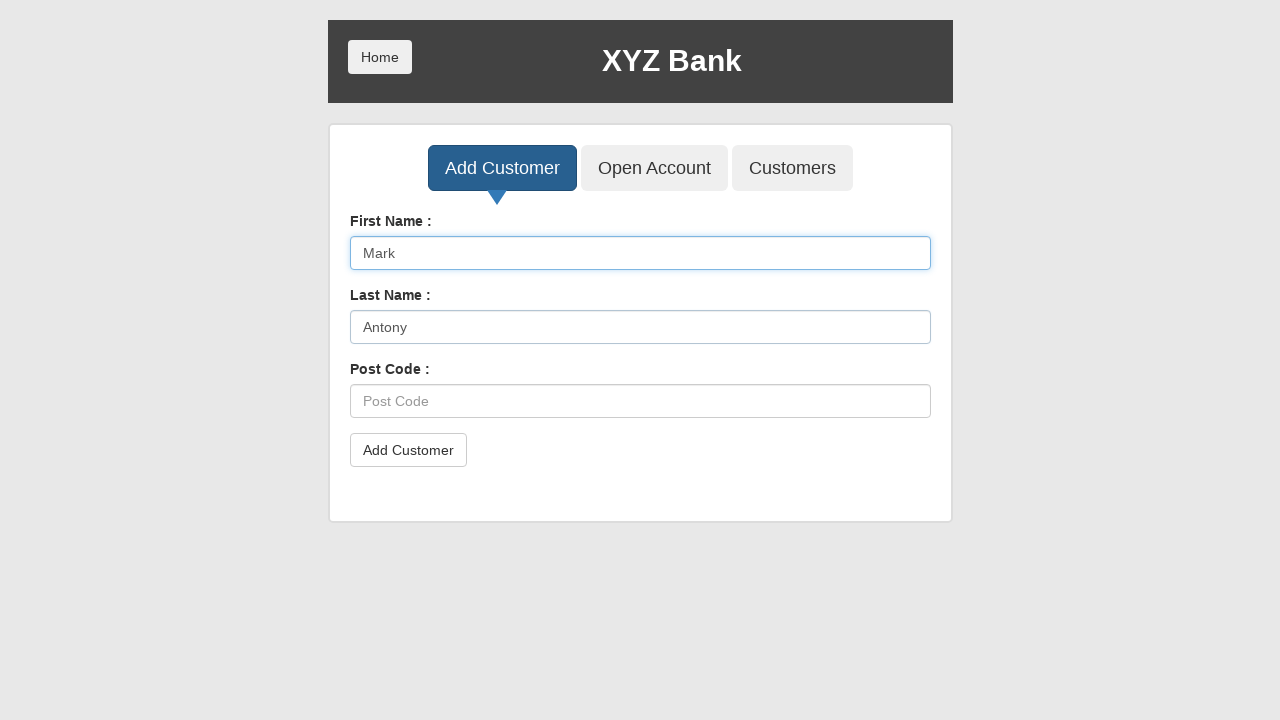

Filled Post Code field with '600001' on input[placeholder='Post Code']
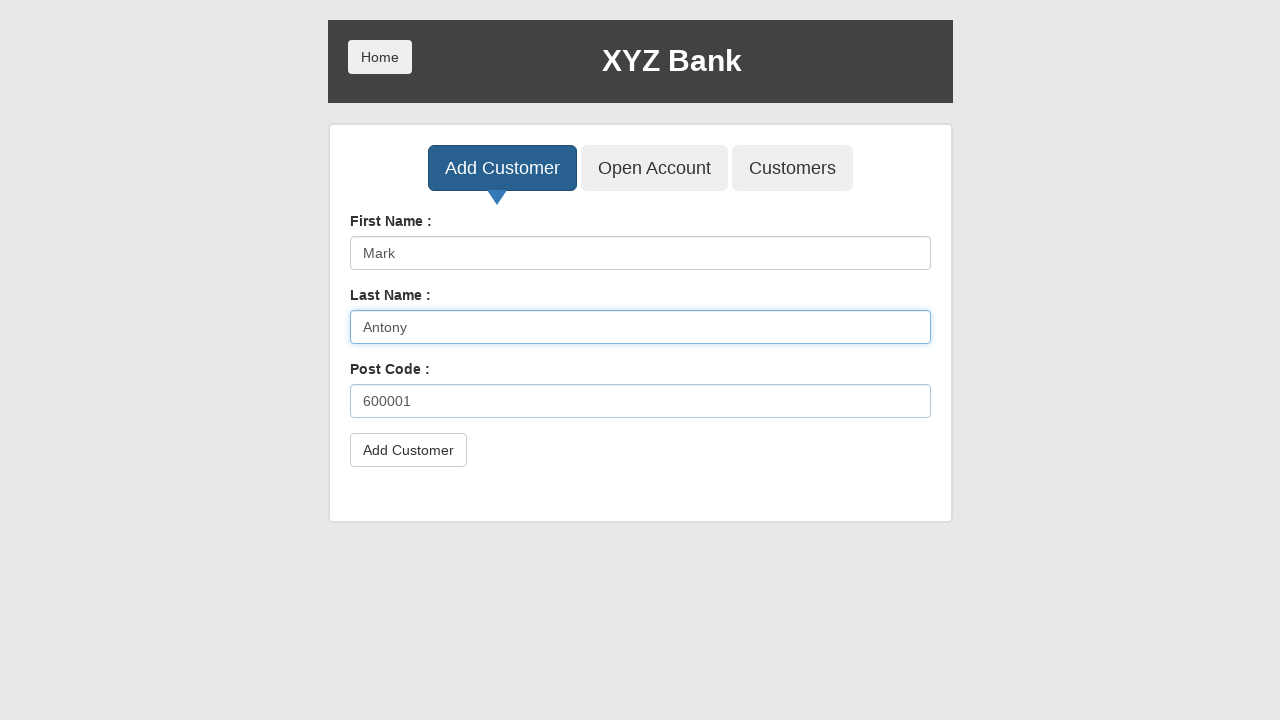

Clicked Submit button to add customer at (408, 450) on button[type='submit']
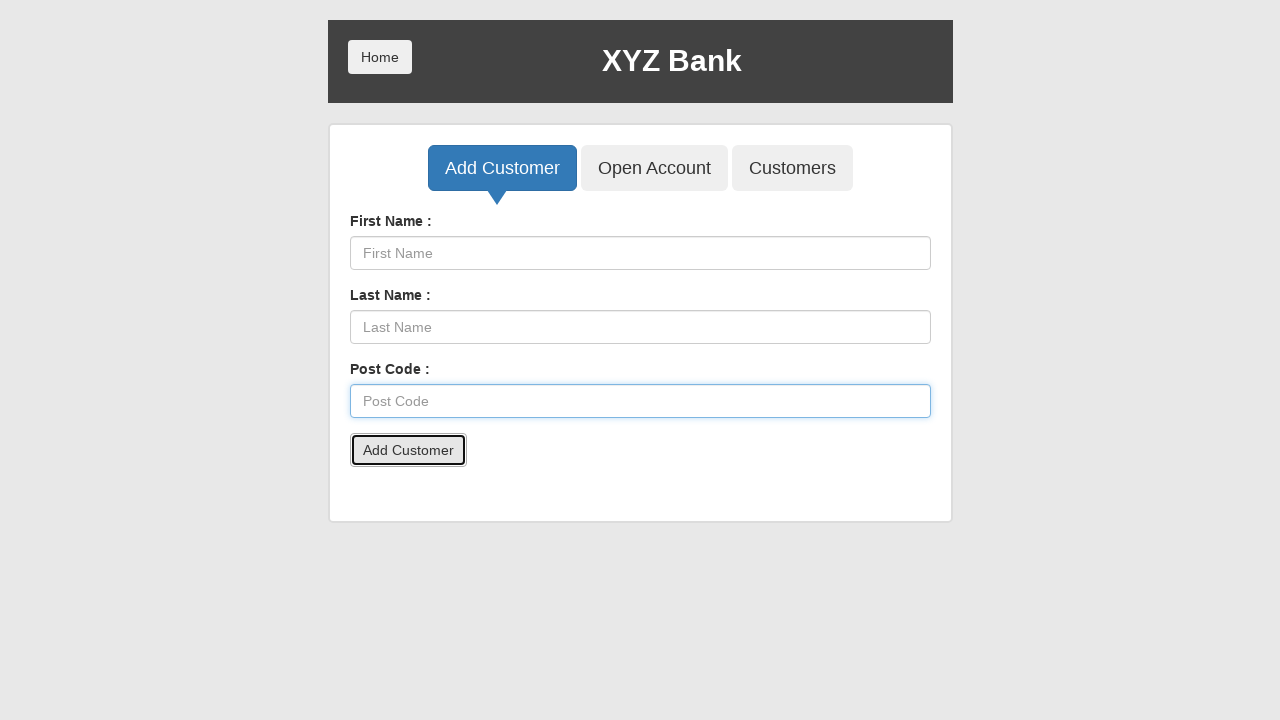

Set up dialog handler to accept alerts
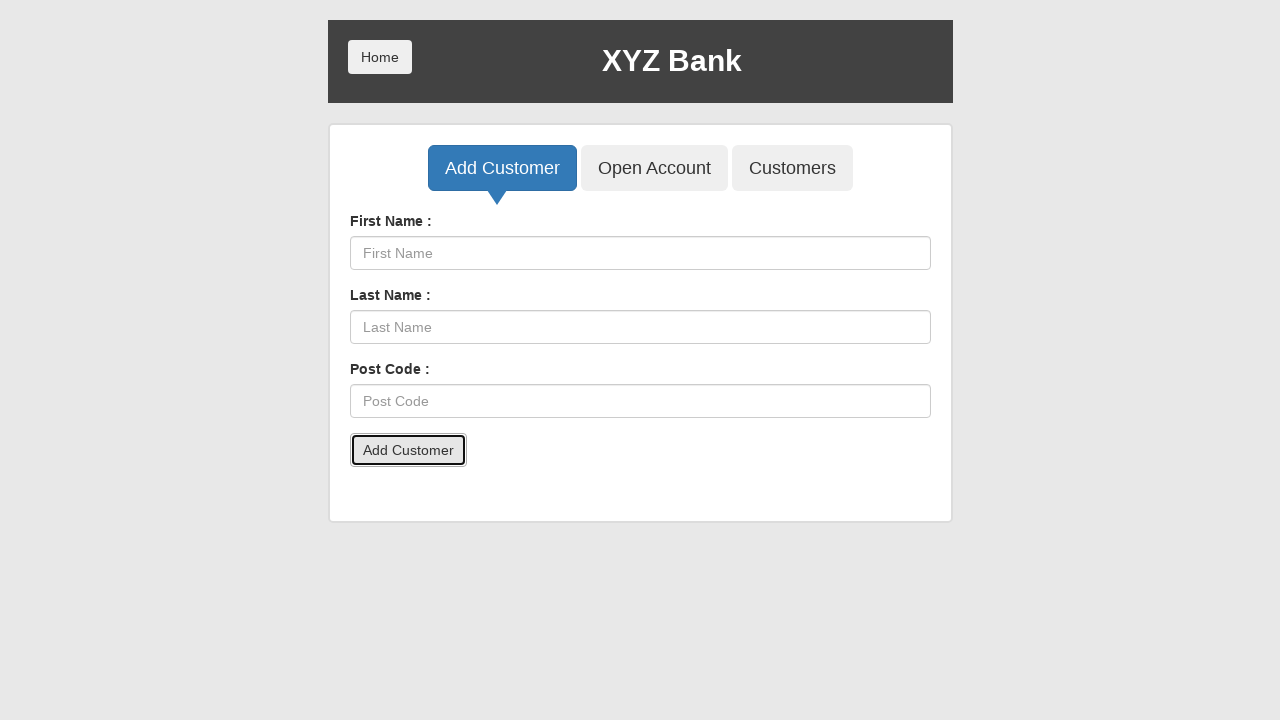

Waited for customer creation confirmation
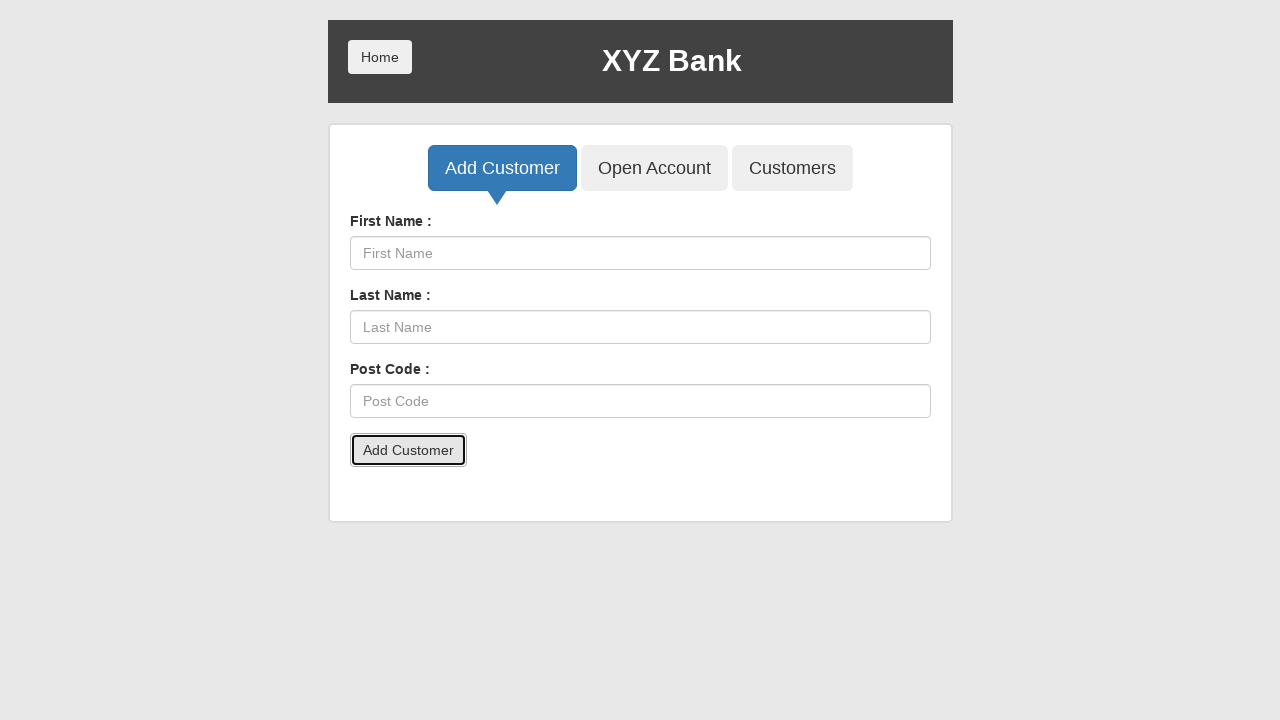

Clicked Open Account button at (654, 168) on button[ng-class='btnClass2']
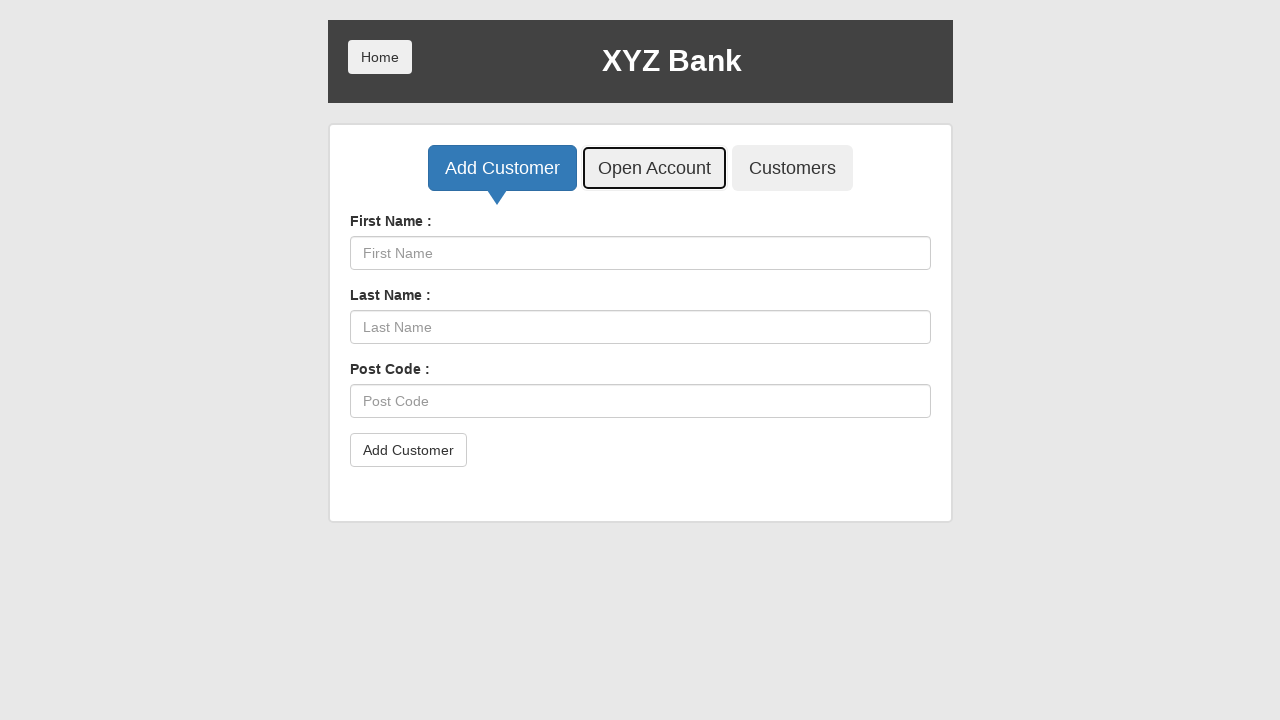

Waited for Open Account form to load
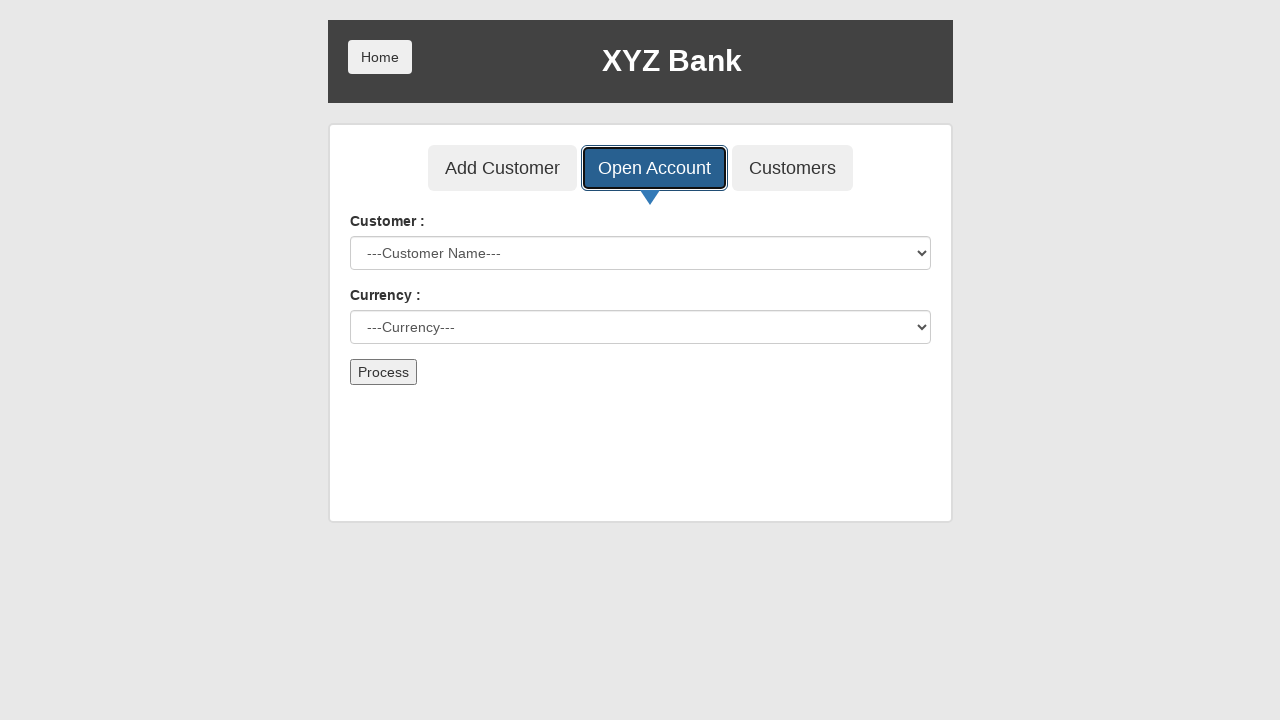

Clicked customer selection dropdown at (640, 253) on #userSelect
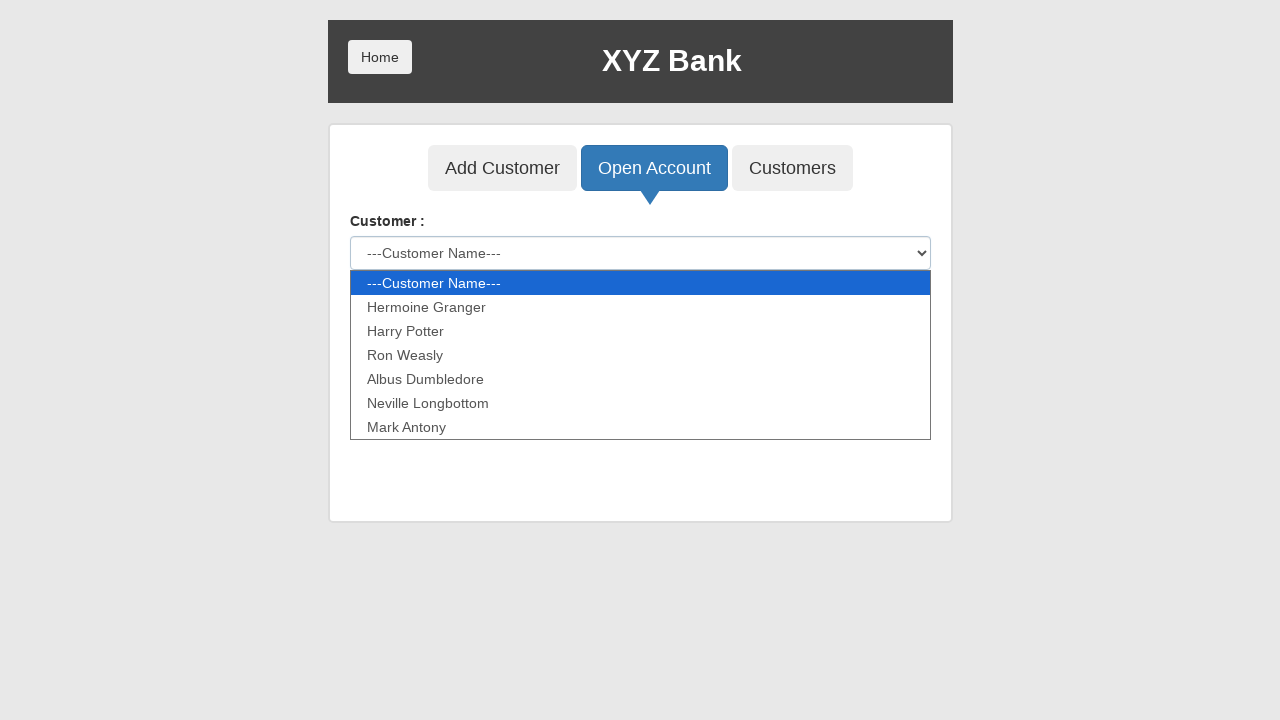

Typed 'Mark Antony' in customer selection on #userSelect
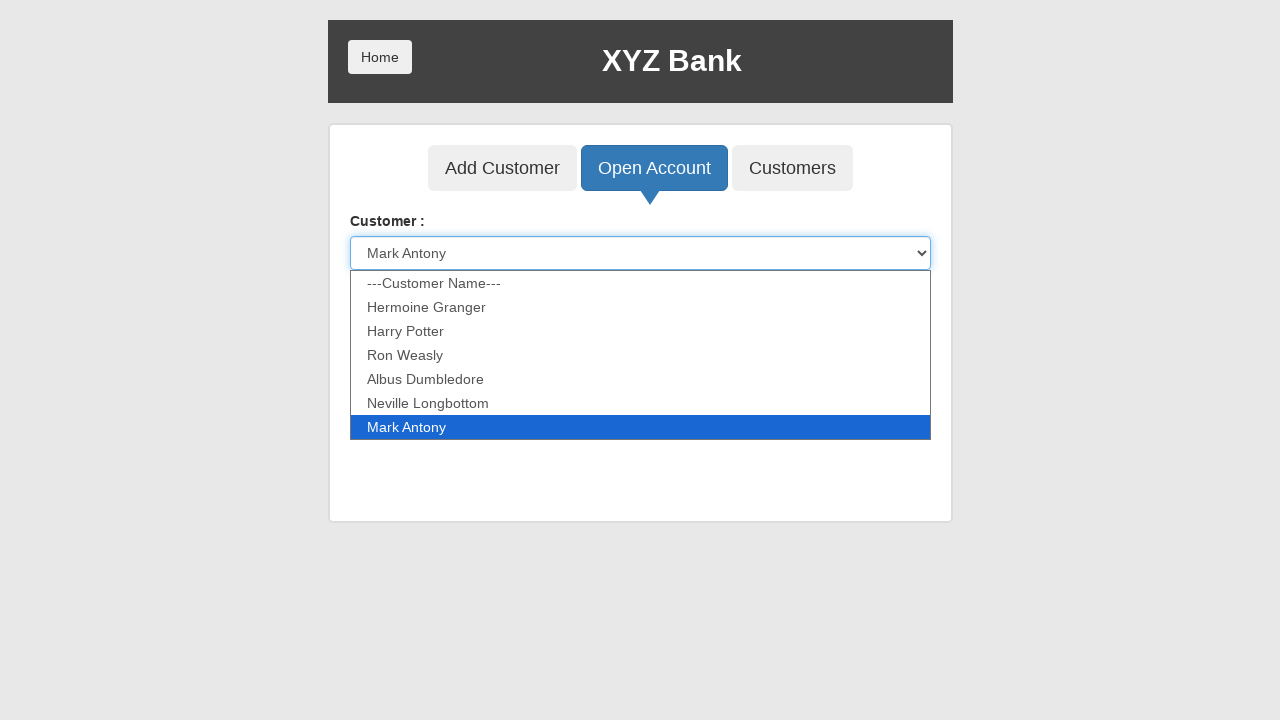

Pressed Tab to confirm customer selection on #userSelect
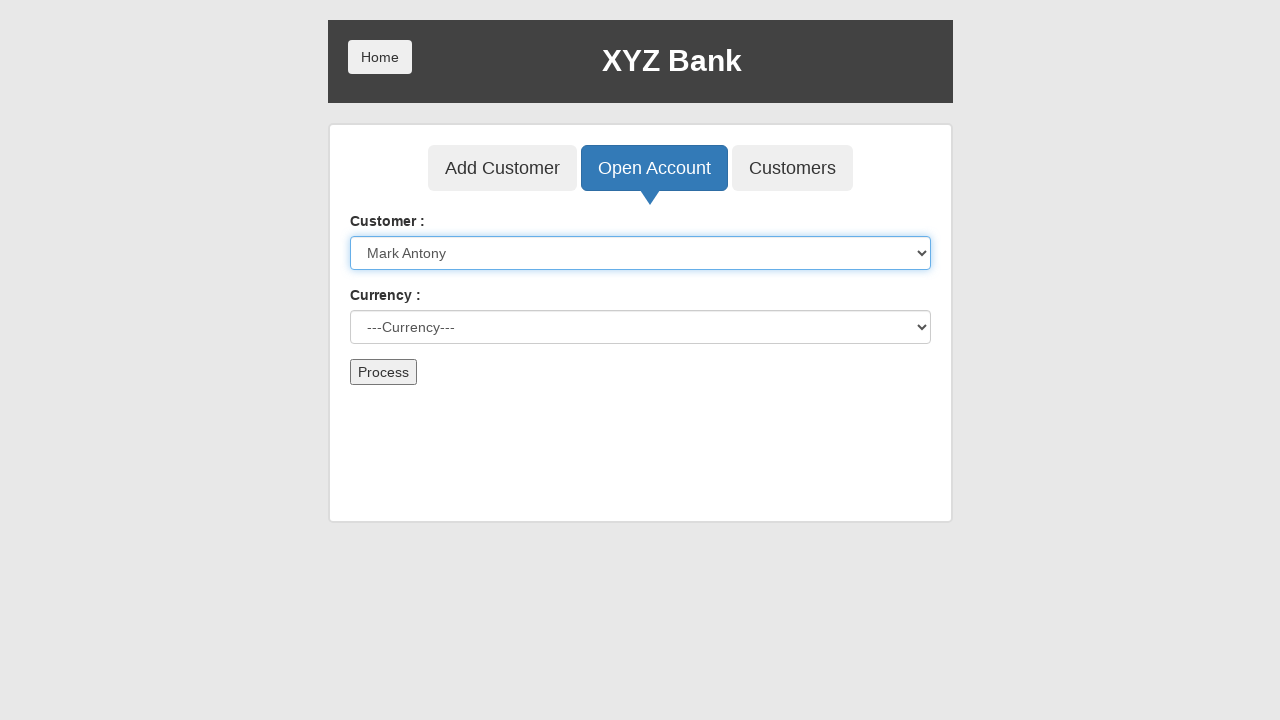

Clicked currency selection dropdown at (640, 327) on #currency
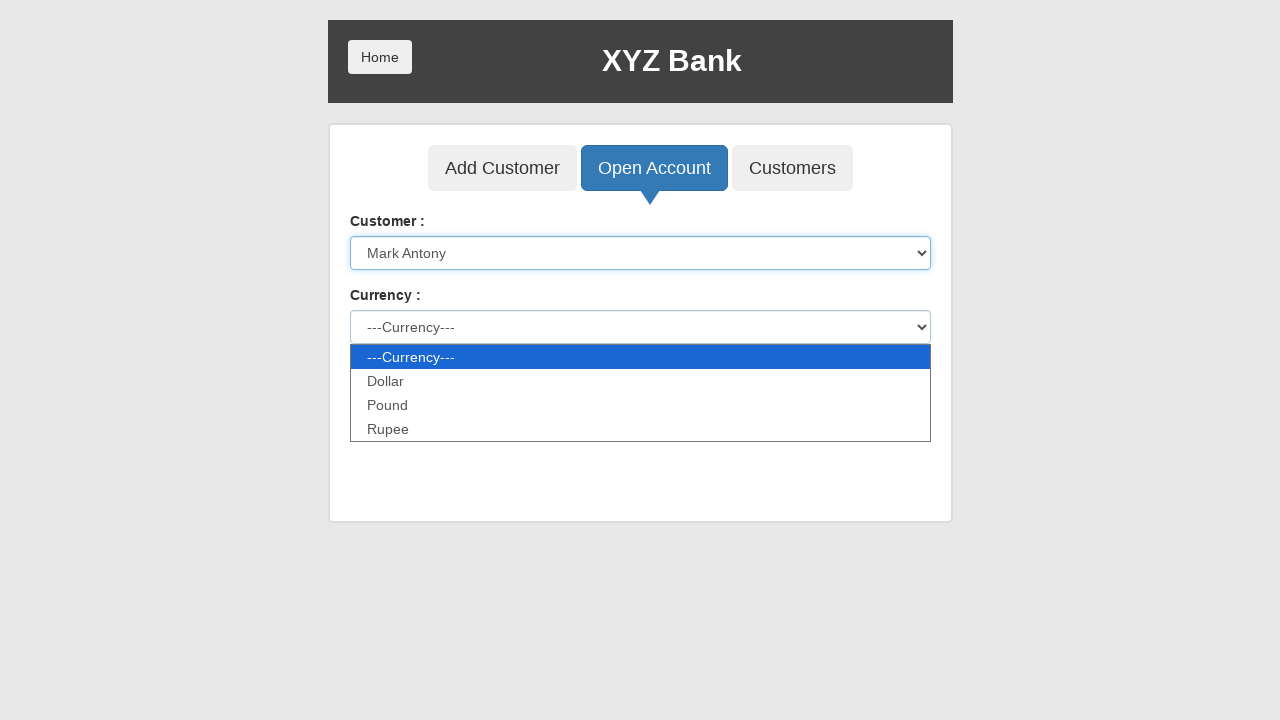

Typed 'Rupee' in currency selection on #currency
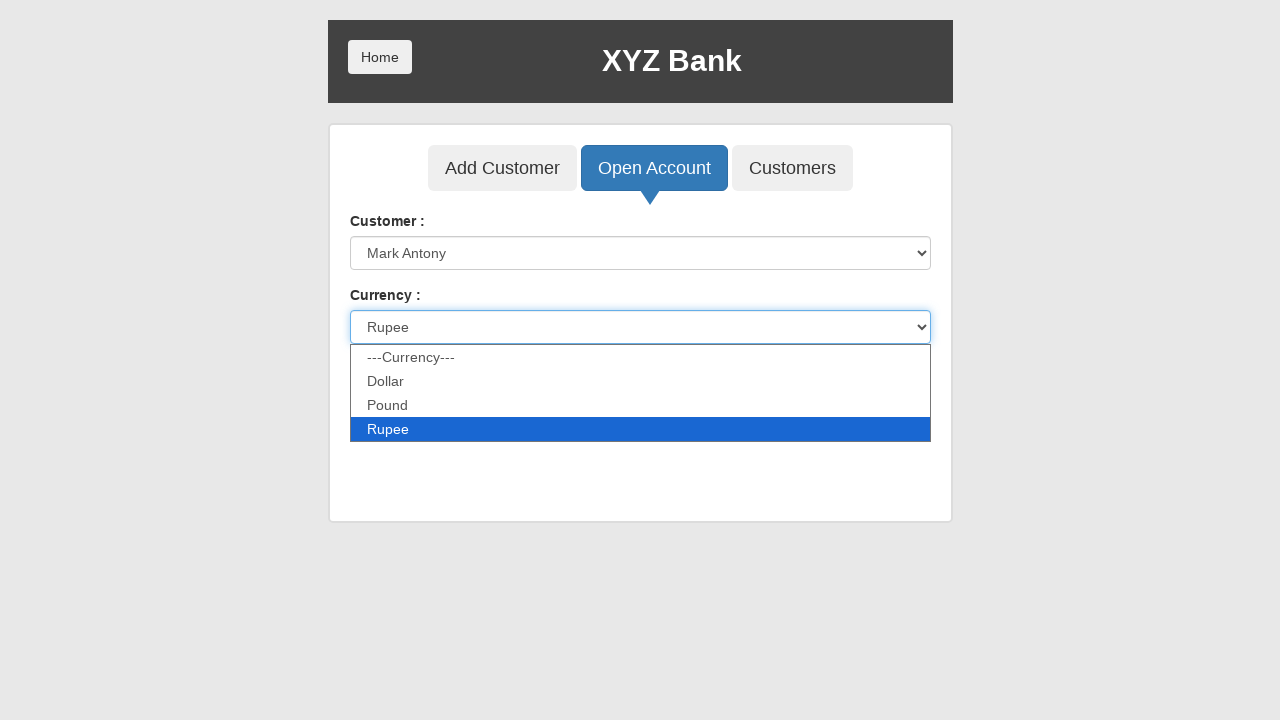

Pressed Tab to confirm currency selection on #currency
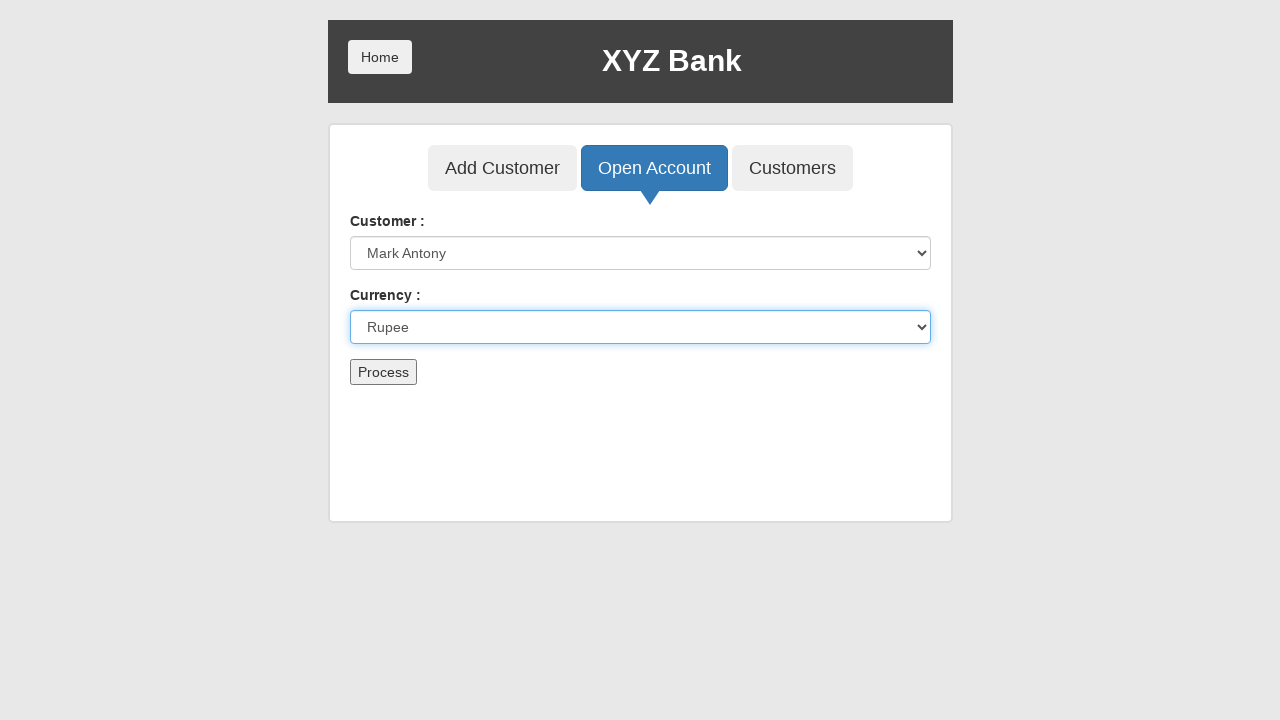

Clicked Submit button to open account at (383, 372) on button[type='submit']
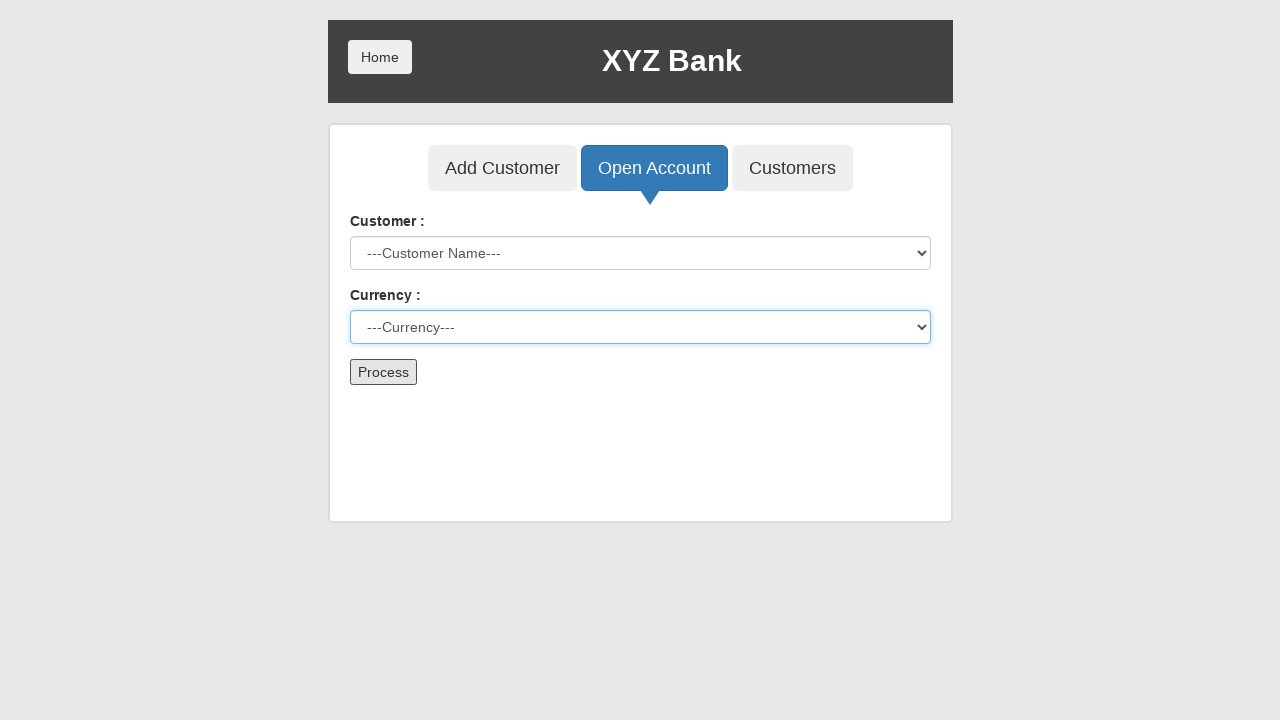

Waited for account creation confirmation
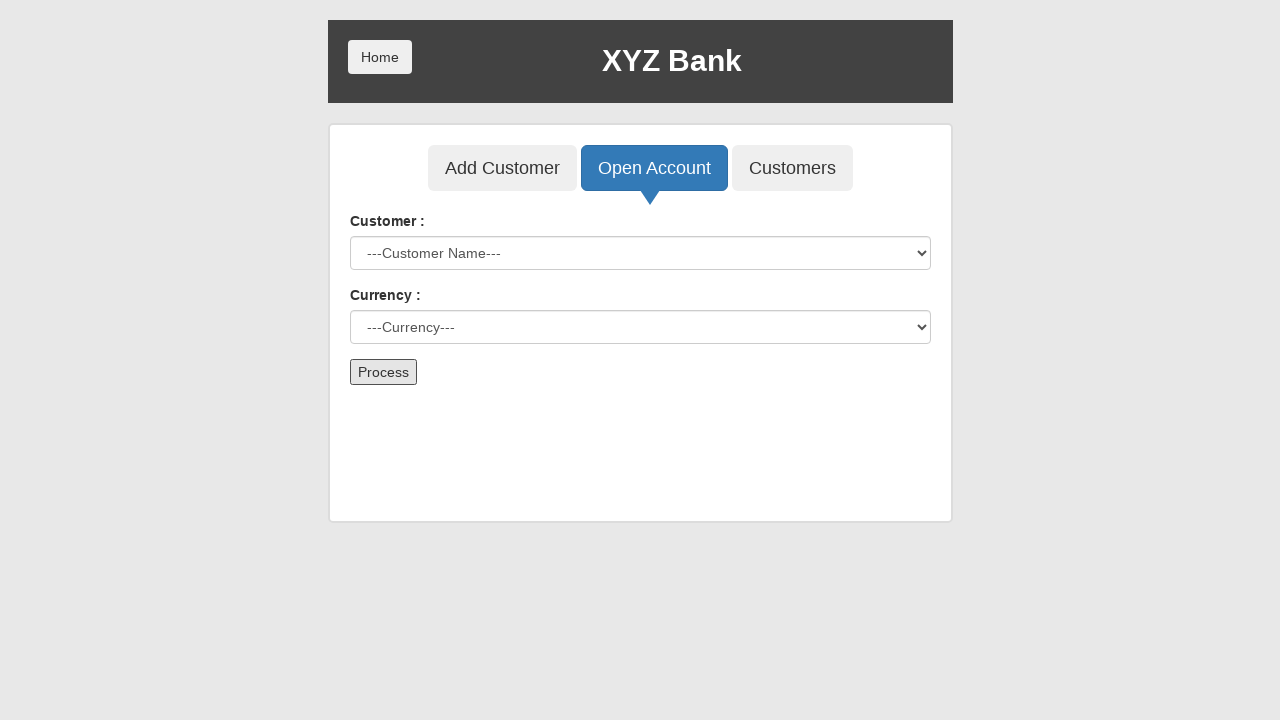

Waited for account creation alert
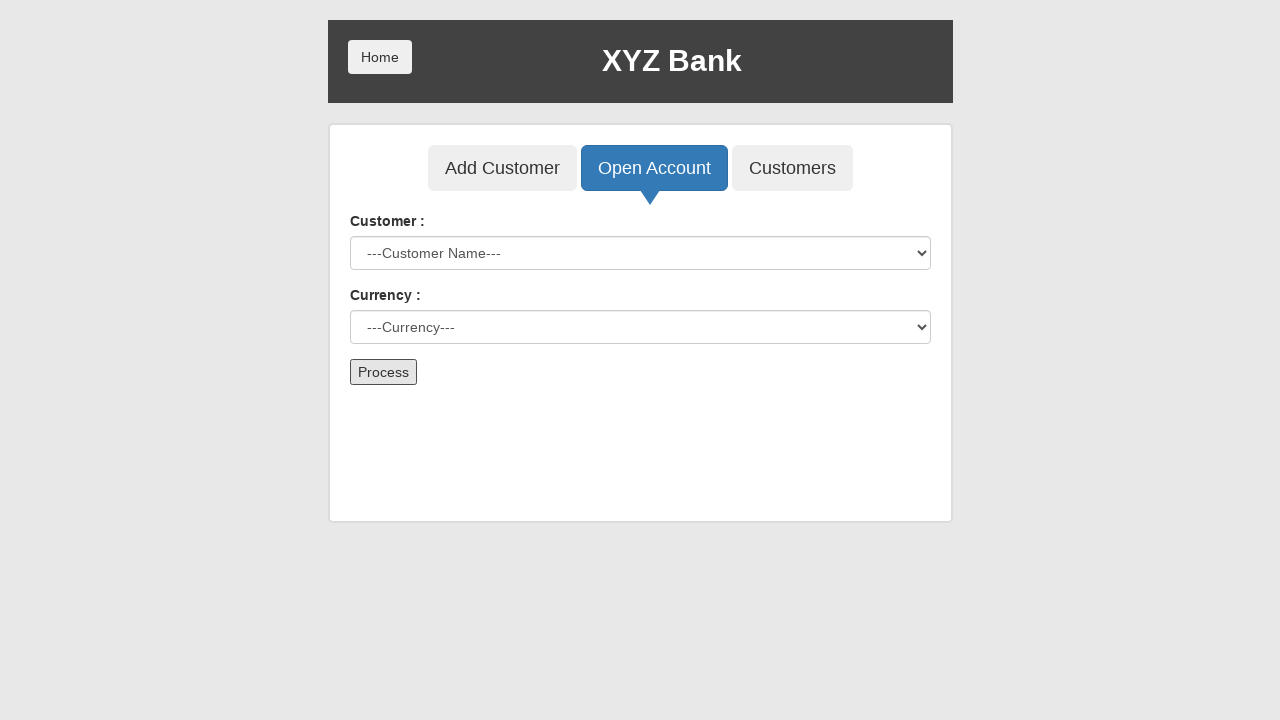

Clicked Customers button at (792, 168) on button[ng-class='btnClass3']
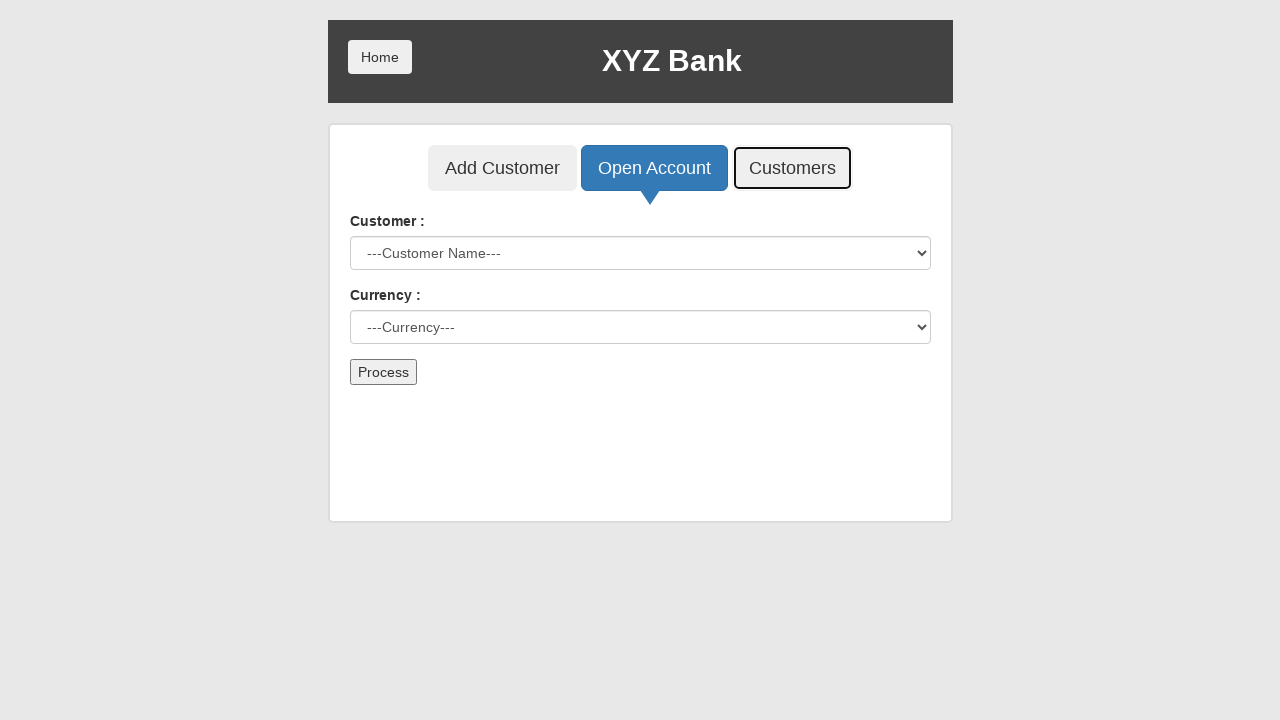

Waited for Customers list to load
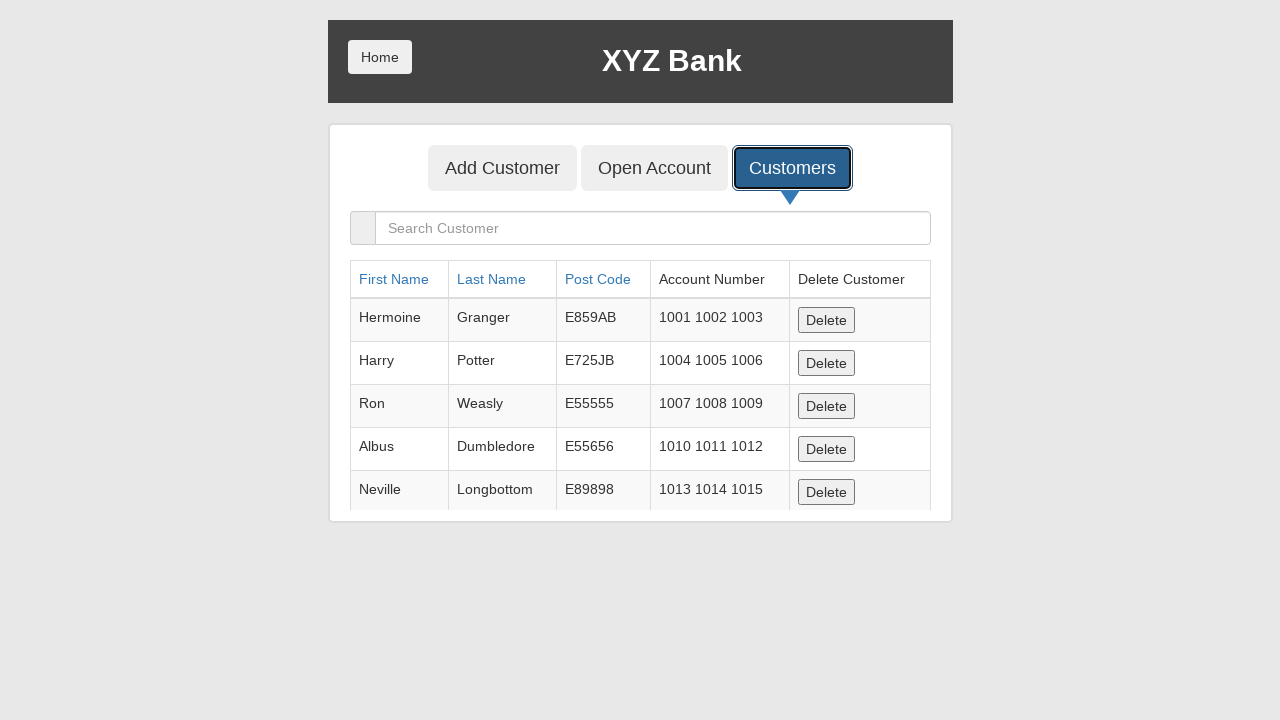

Clicked customer search input field at (652, 228) on input[placeholder='Search Customer']
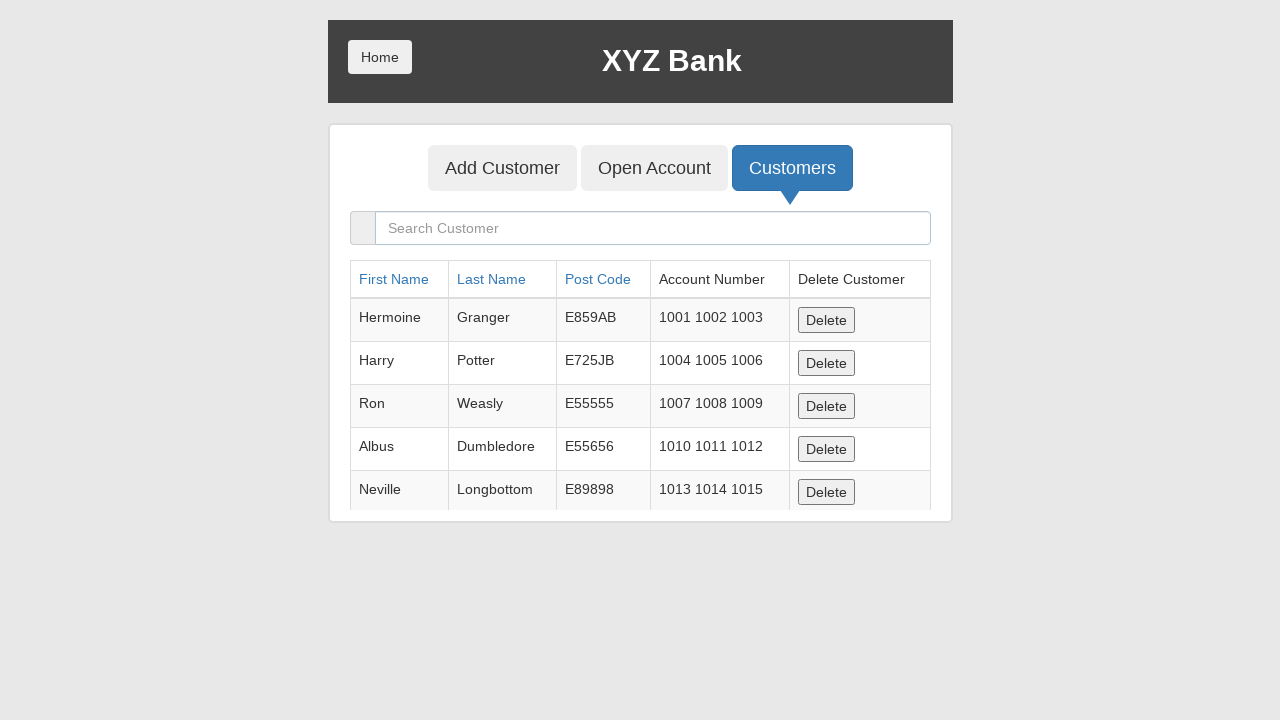

Typed 'Mark' in customer search field on input[placeholder='Search Customer']
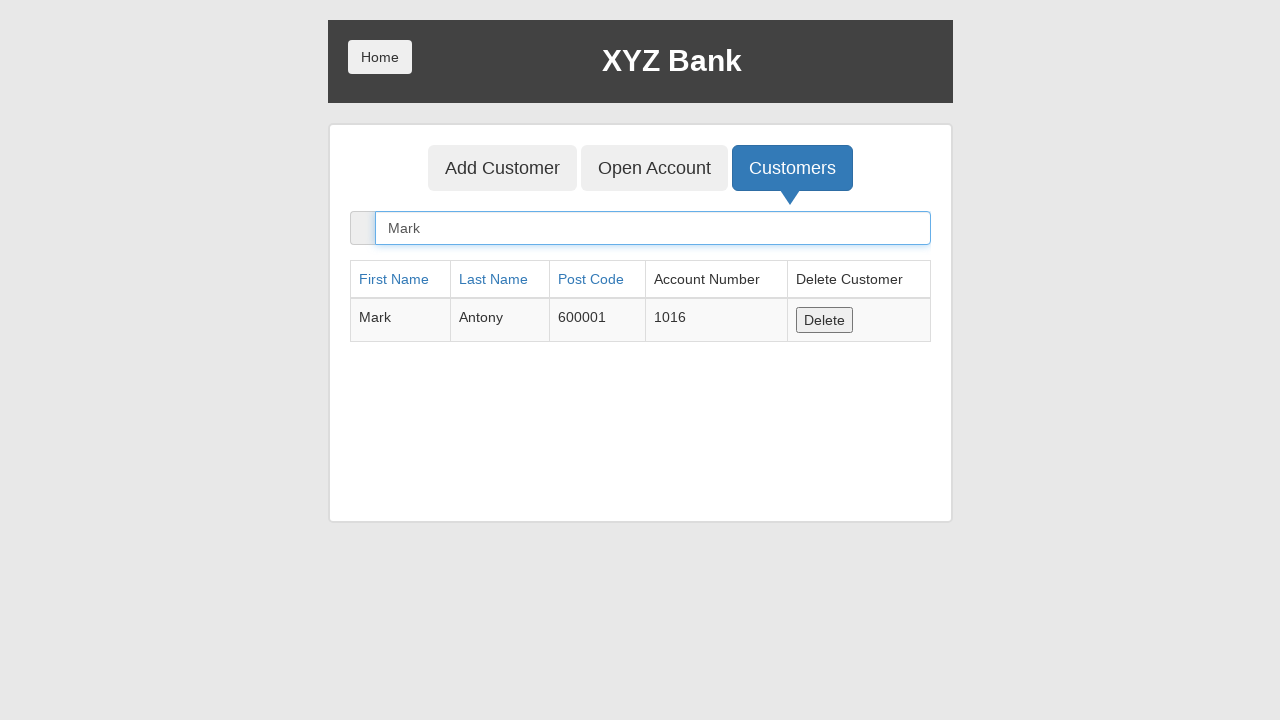

Waited for search results to filter
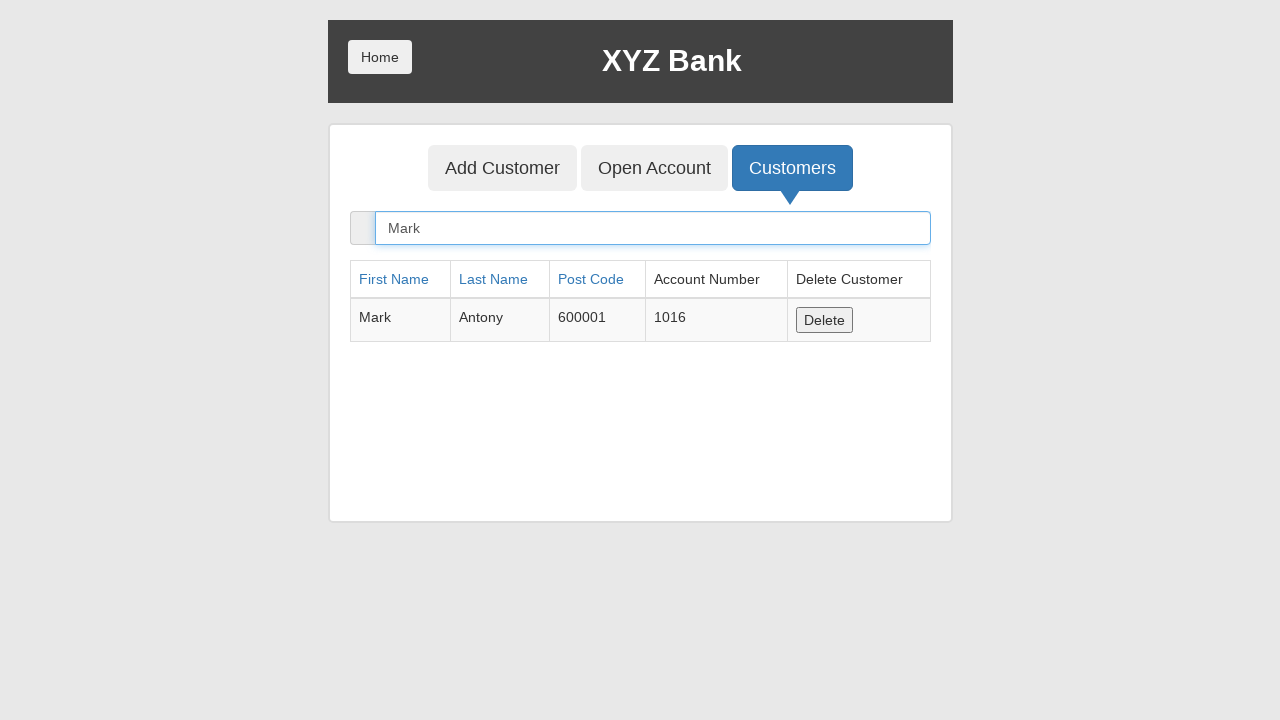

Clicked Home button to return to login page at (380, 57) on button.btn.home
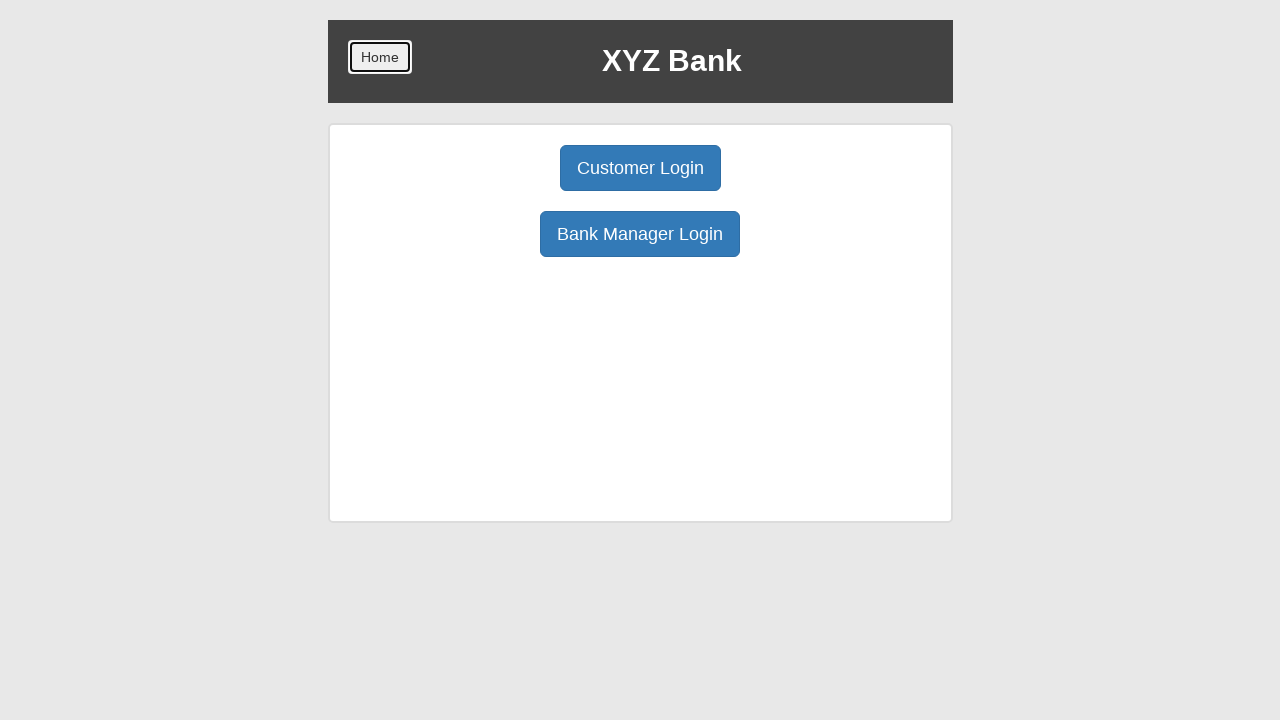

Clicked Customer Login button at (640, 168) on button[ng-click='customer()']
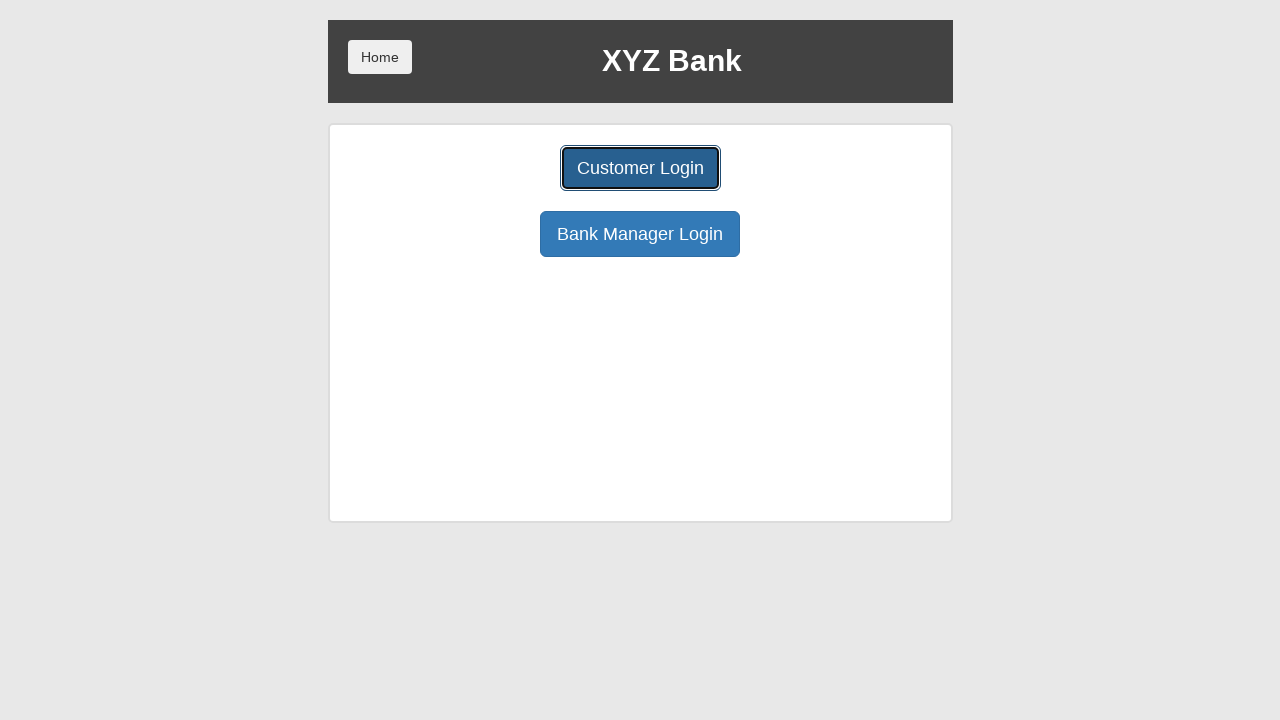

Waited for customer login page to load
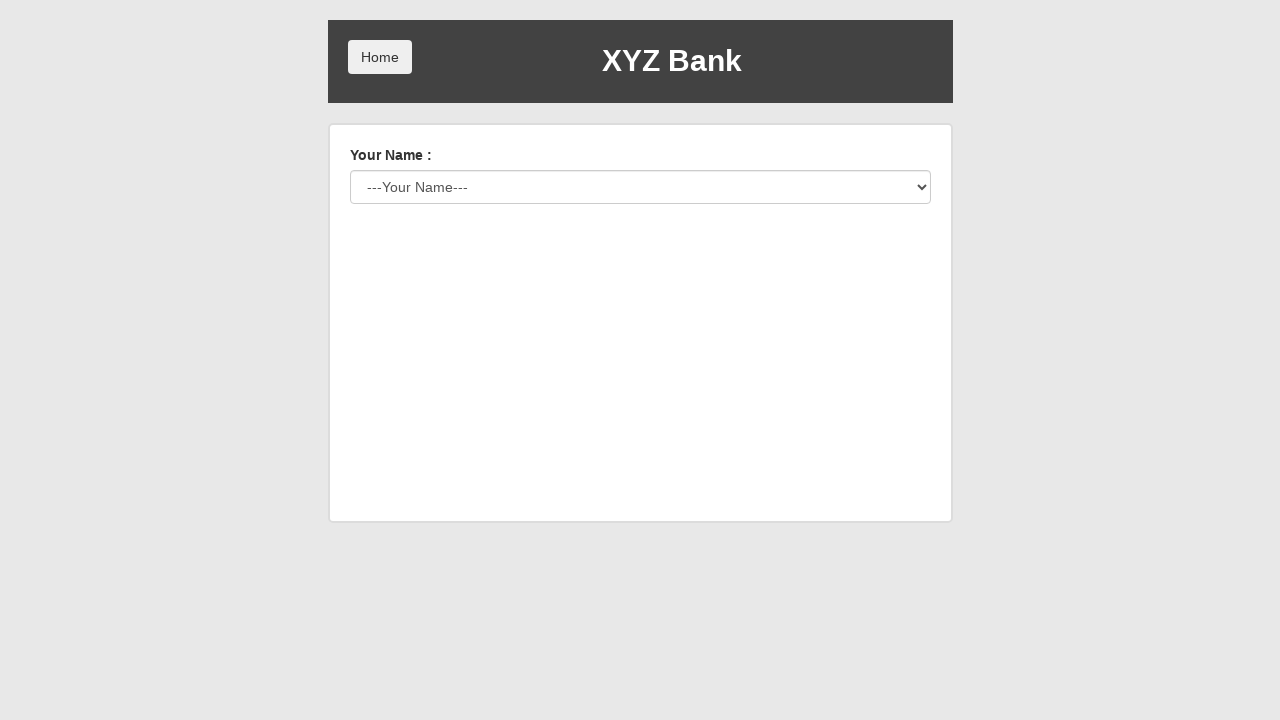

Clicked customer selection dropdown at (640, 187) on #userSelect
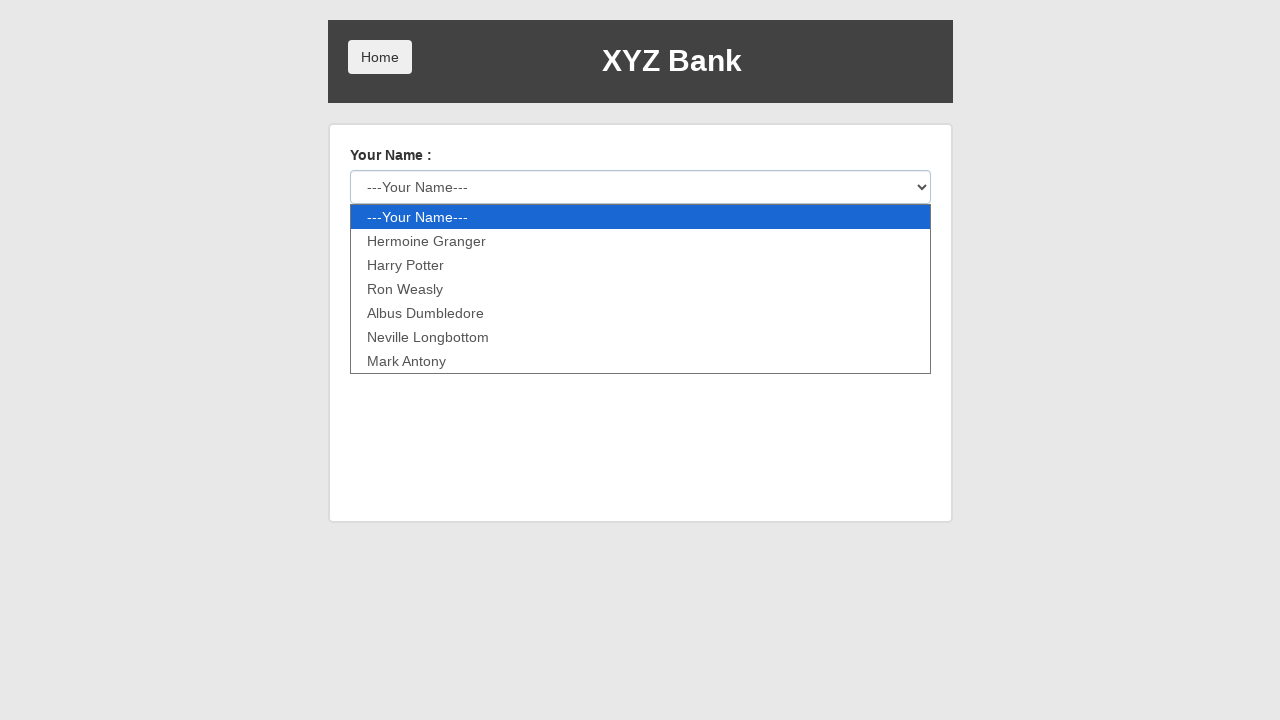

Typed 'Mark Antony' in customer login selection on #userSelect
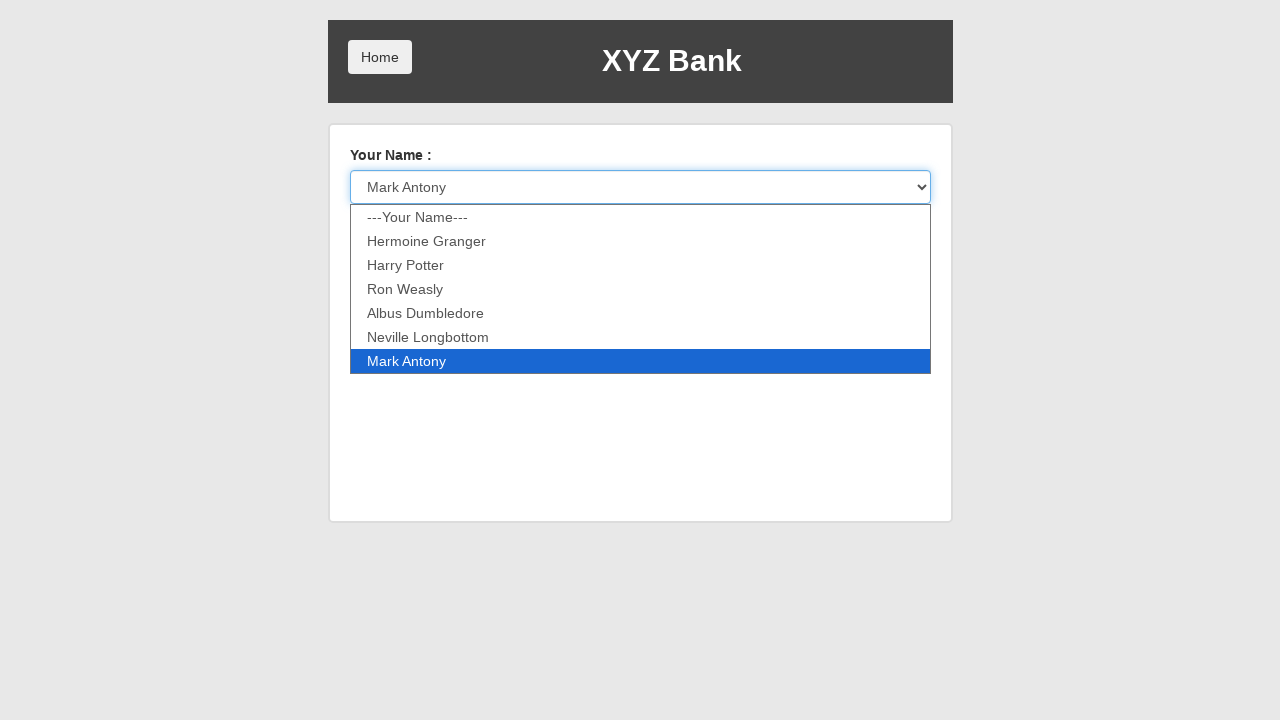

Pressed Tab to confirm customer selection on #userSelect
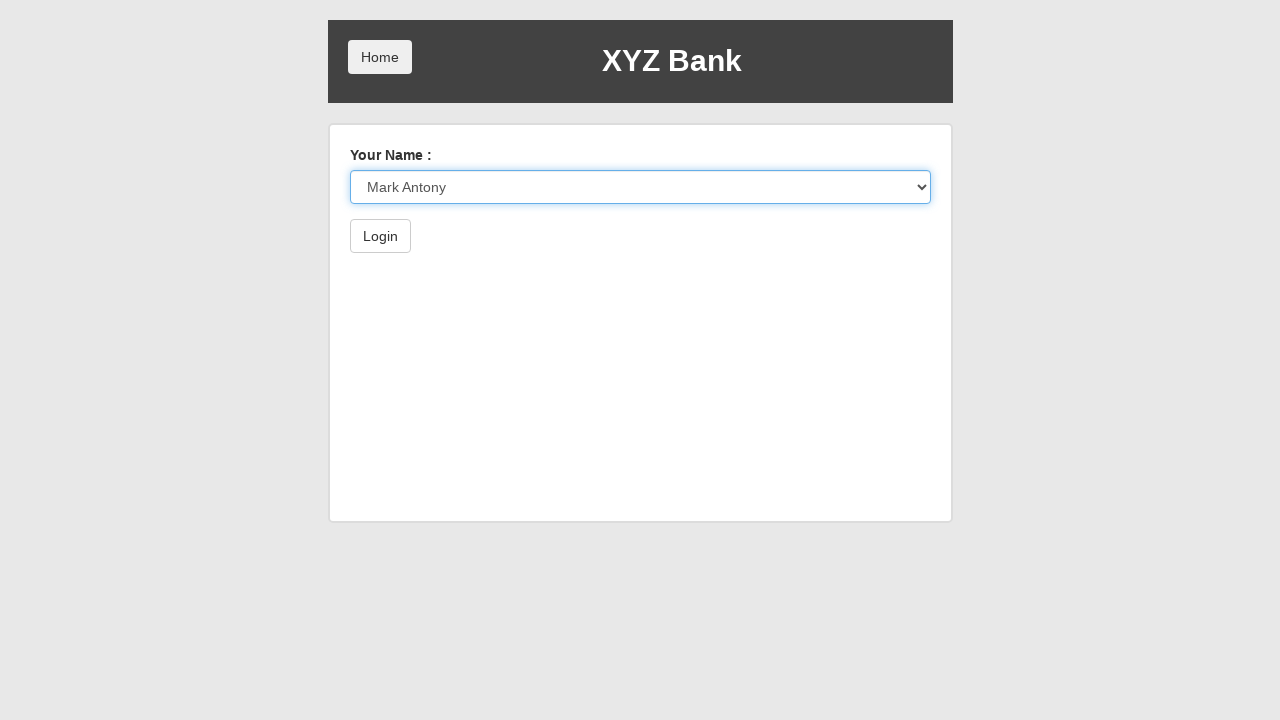

Clicked Login button to authenticate as customer at (380, 236) on button.btn.btn-default
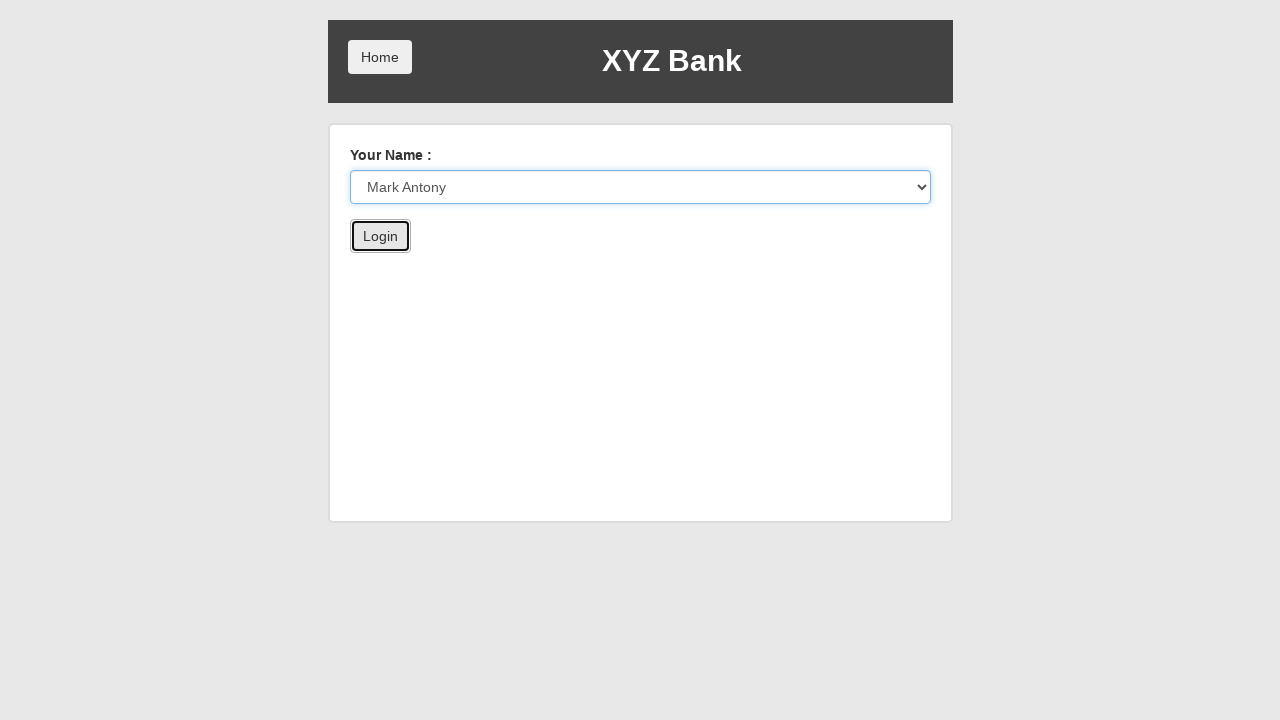

Waited for customer dashboard to load
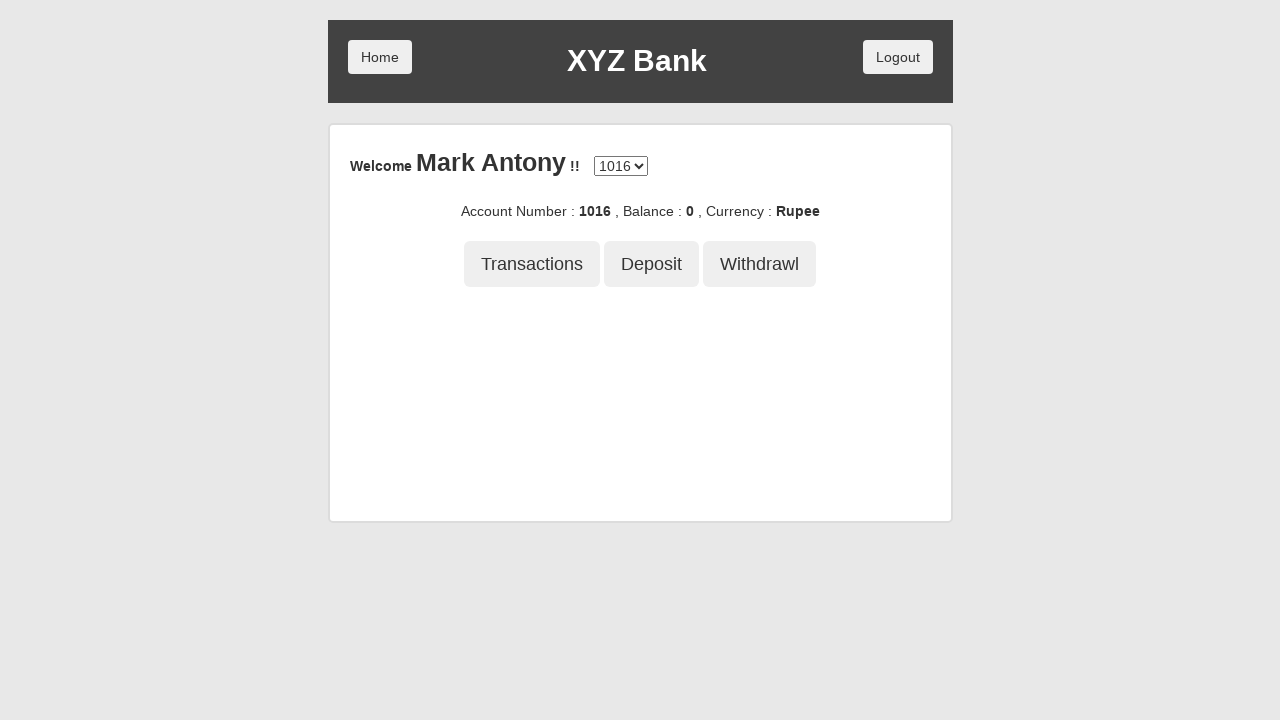

Clicked Deposit button at (652, 264) on button[ng-class='btnClass2']
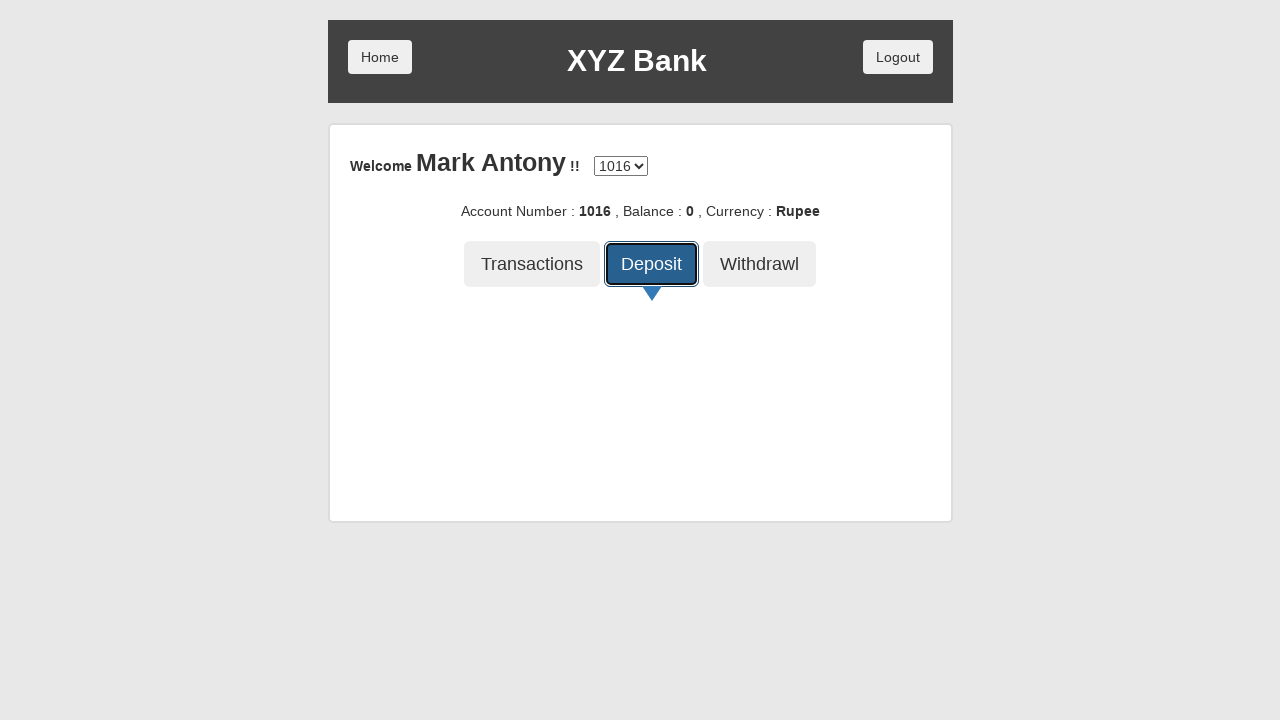

Waited for Deposit form to load
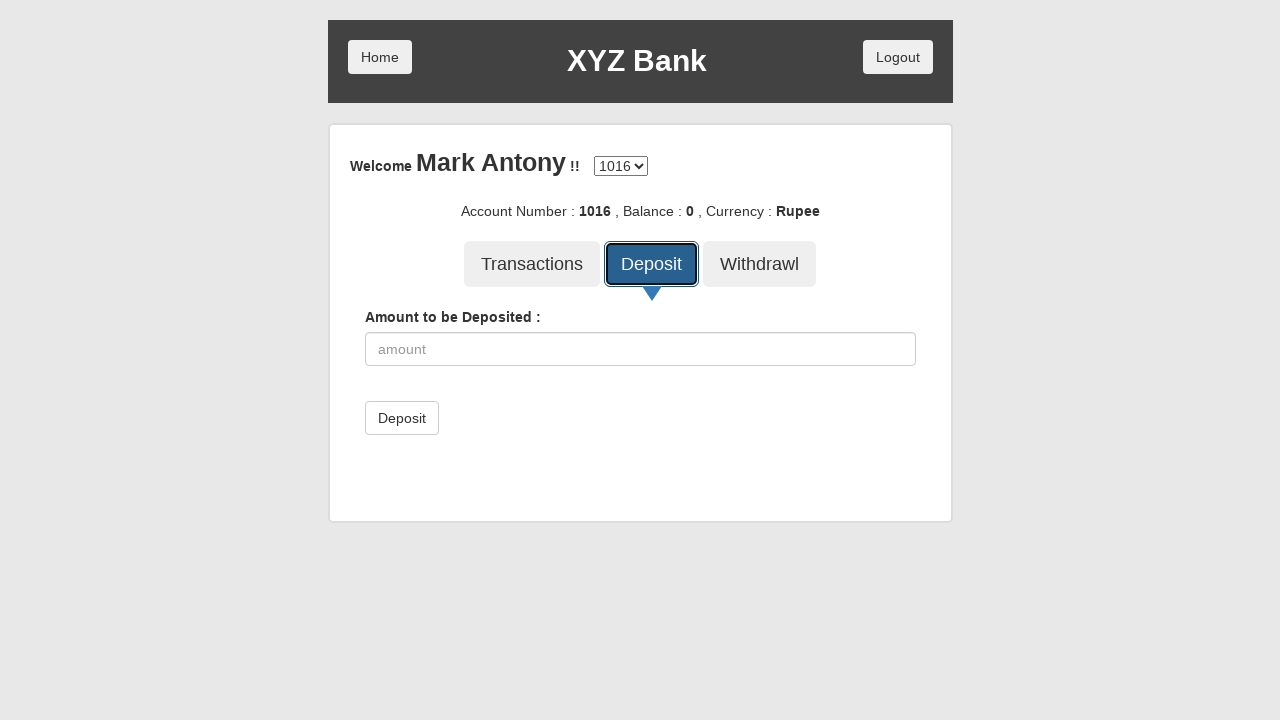

Filled deposit amount field with '5000' on input[placeholder='amount']
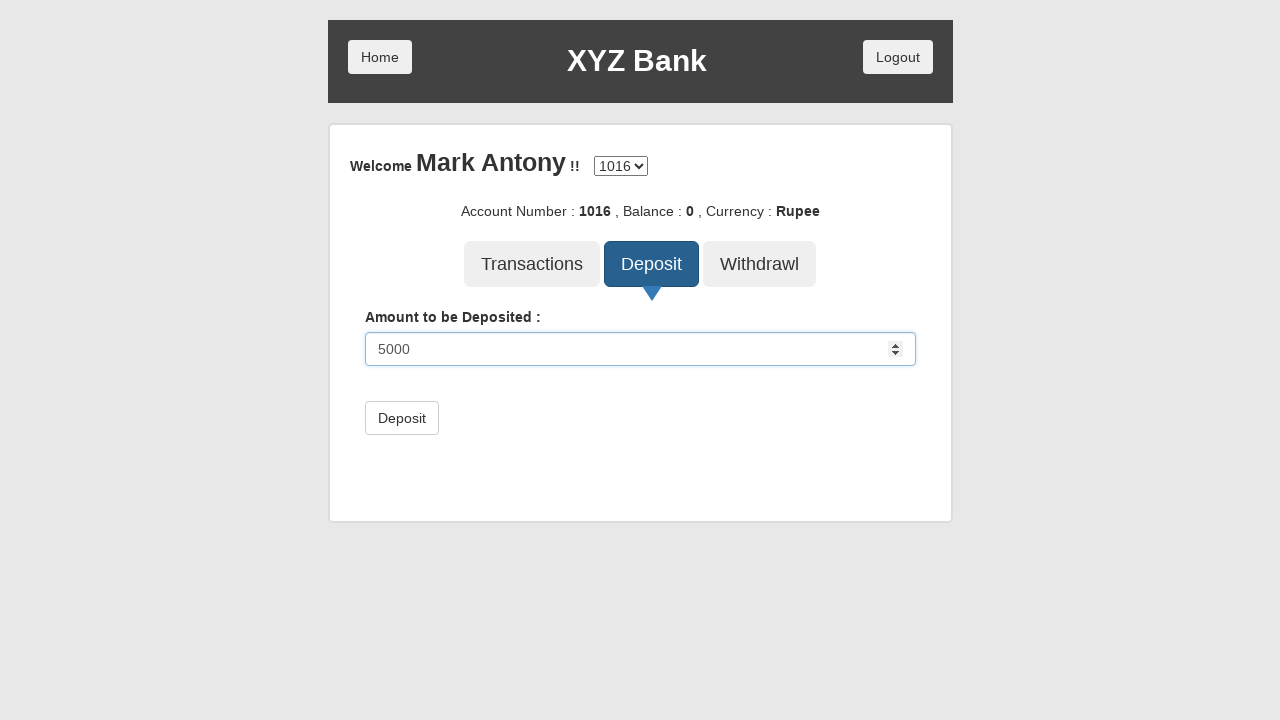

Clicked Deposit button to submit deposit at (402, 418) on button.btn.btn-default
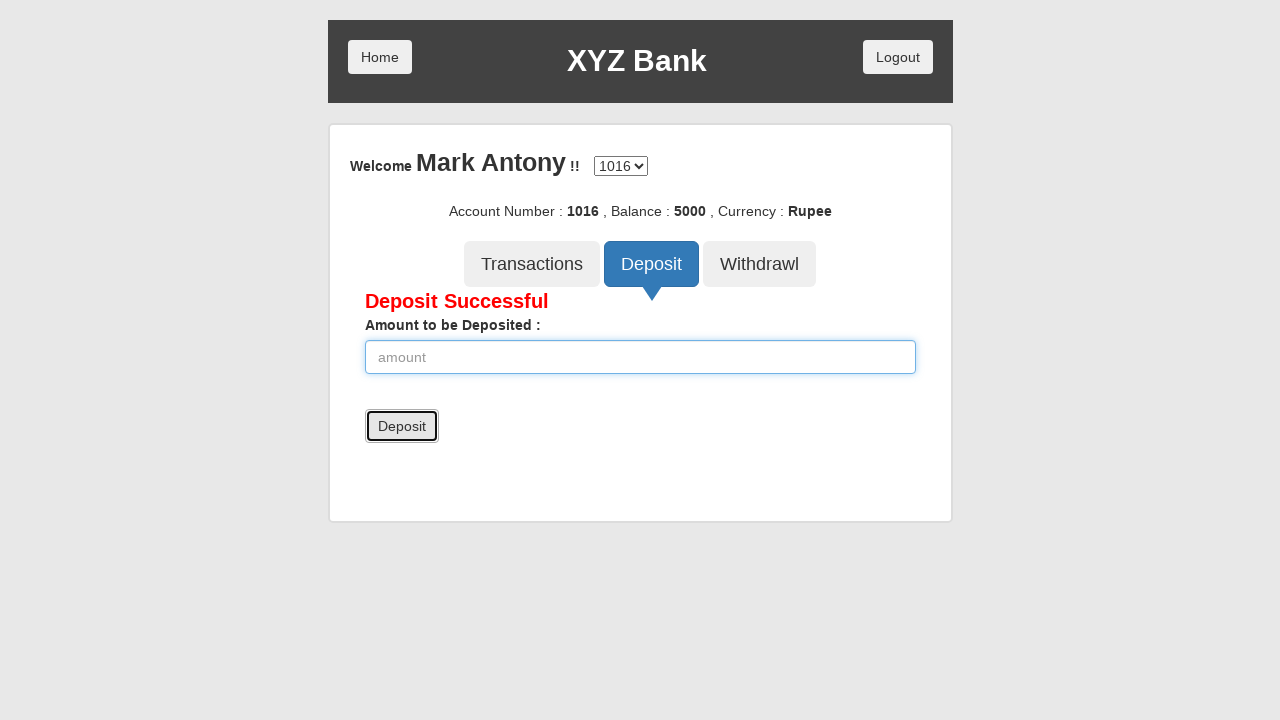

Waited for deposit transaction confirmation
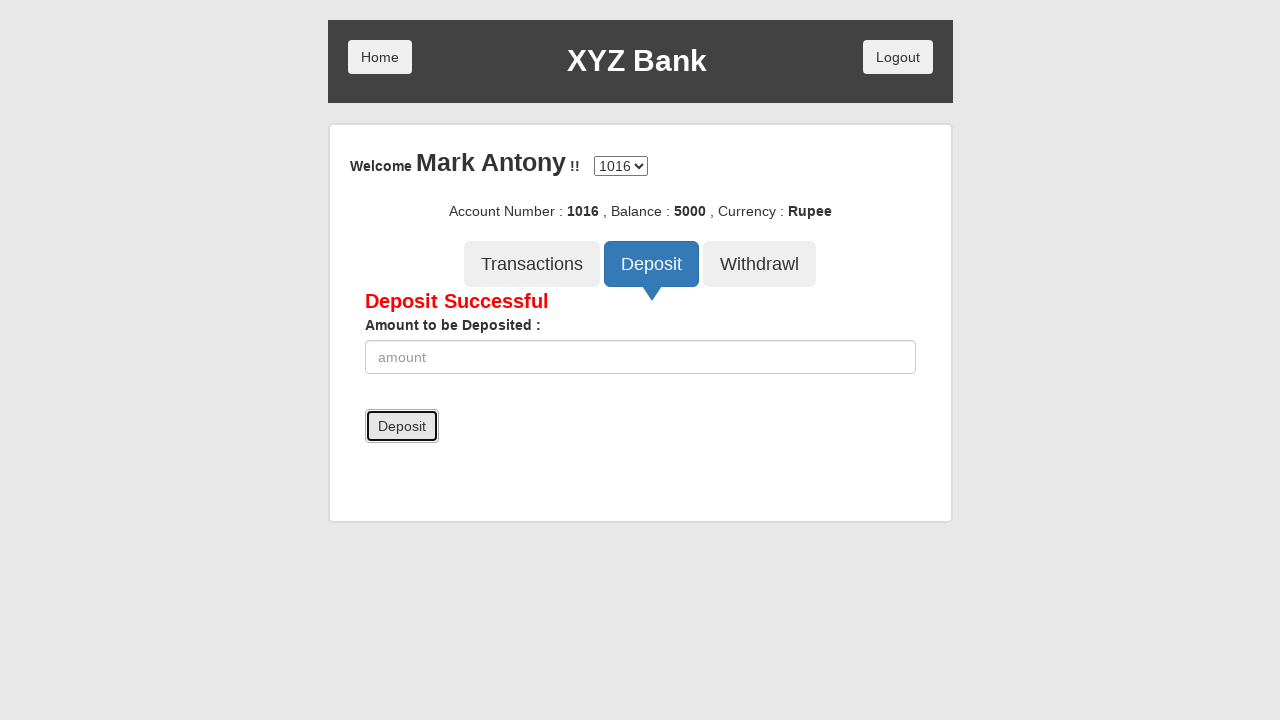

Clicked Withdraw button at (760, 264) on button[ng-class='btnClass3']
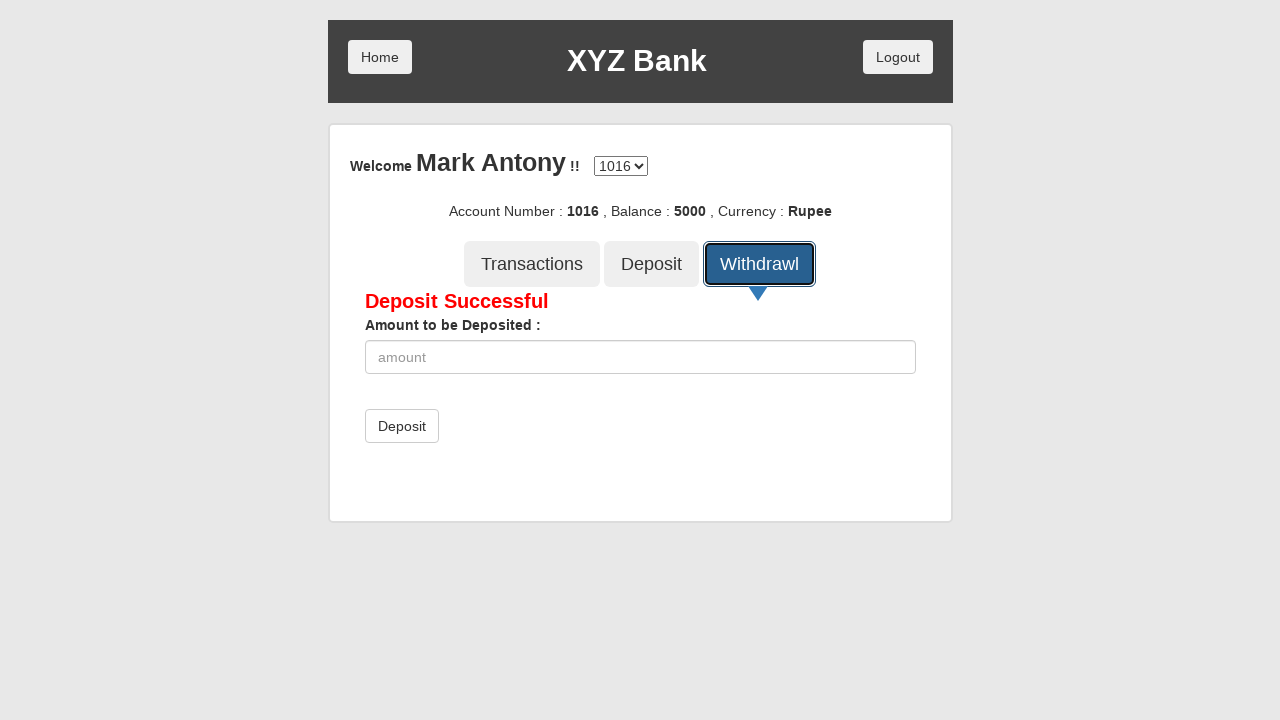

Waited for Withdraw form to load
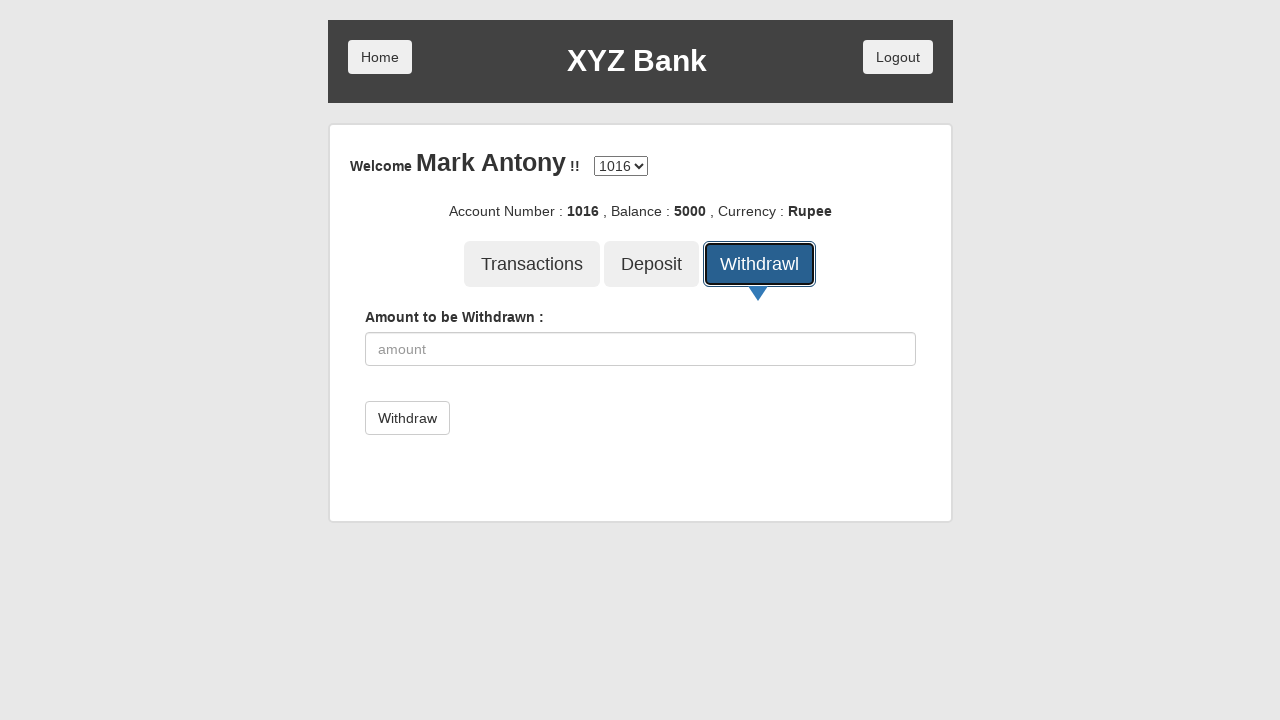

Filled withdrawal amount field with '3000' on input[placeholder='amount']
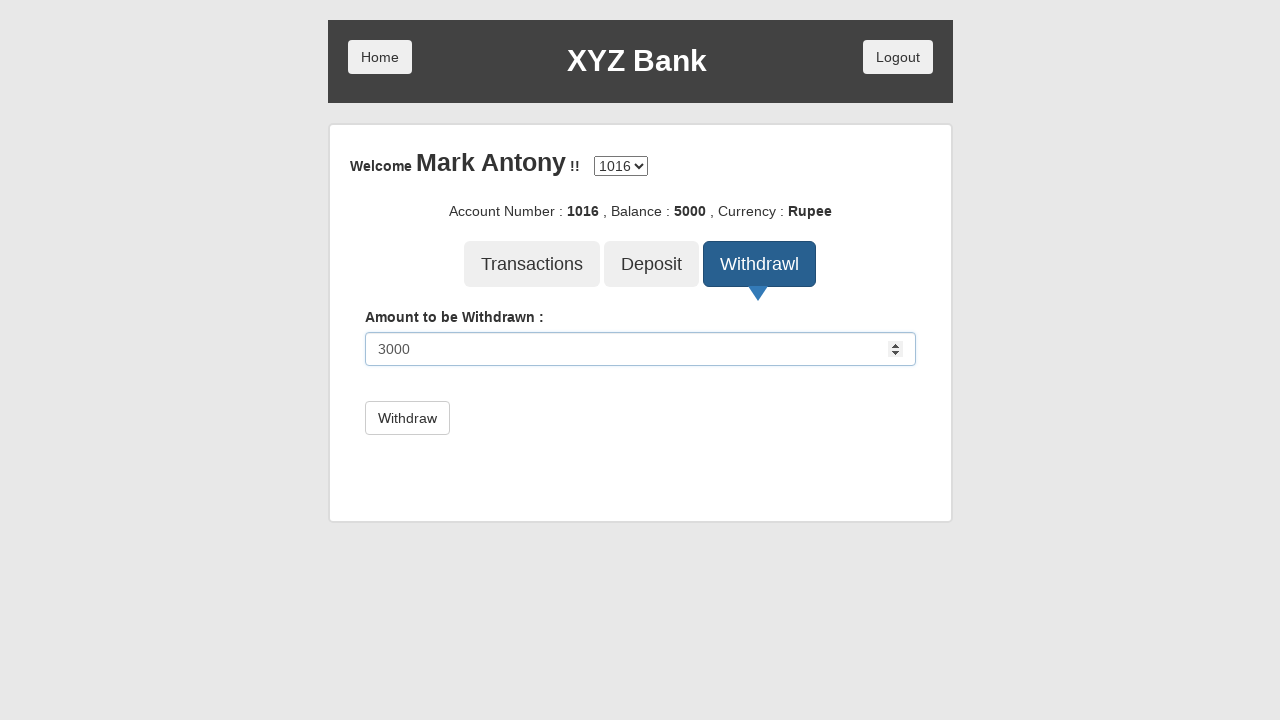

Clicked Submit button to process withdrawal at (407, 418) on button[type='submit']
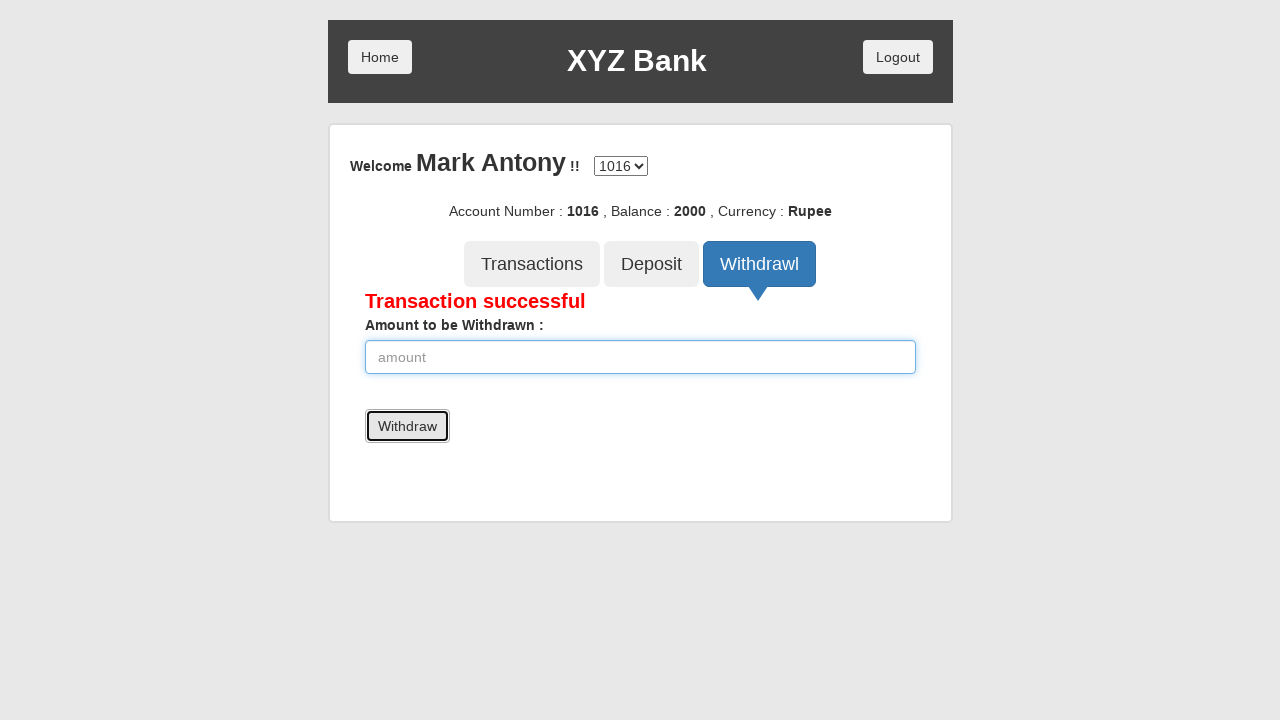

Waited for withdrawal transaction confirmation
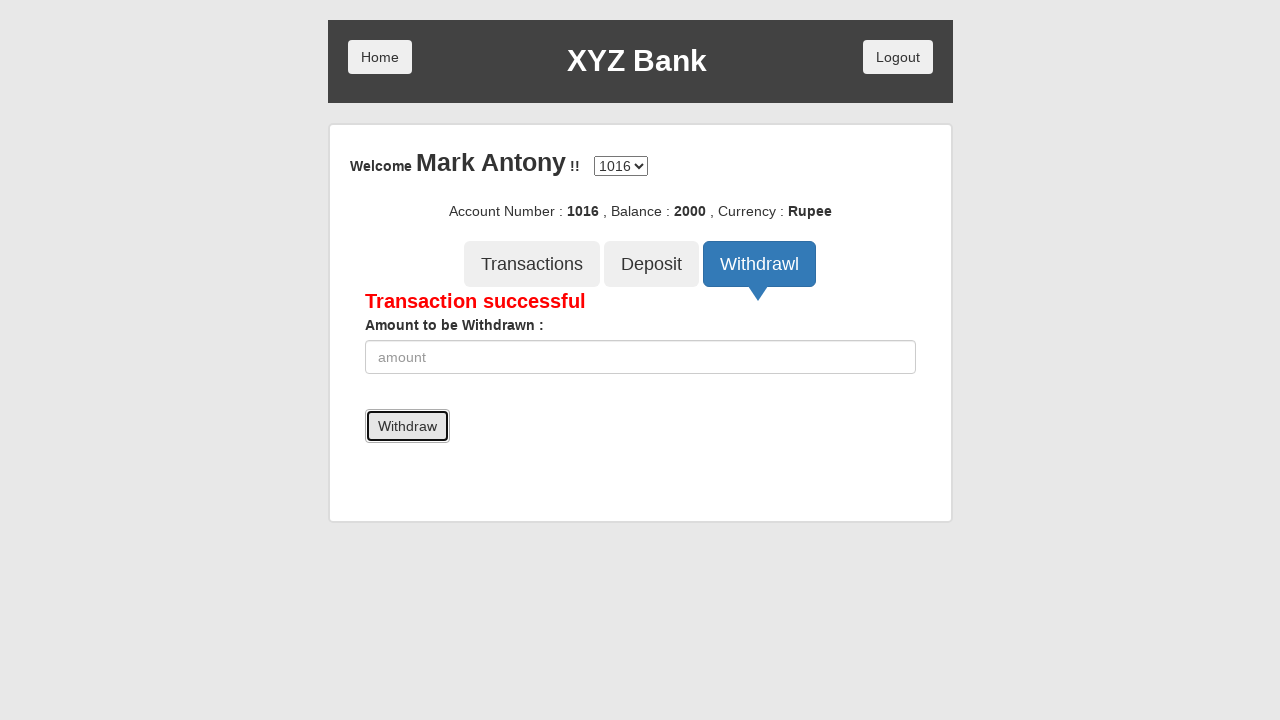

Clicked Transactions button to view transaction history at (532, 264) on button[ng-class='btnClass1']
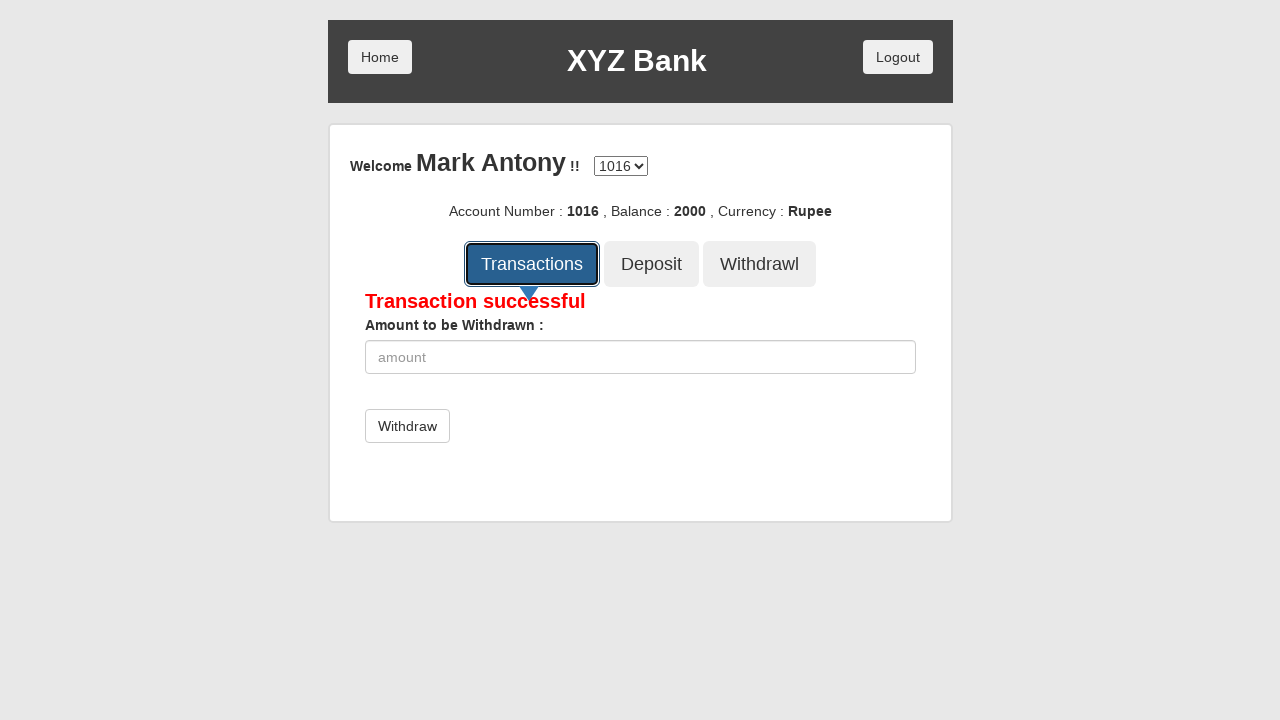

Waited for transaction history to load
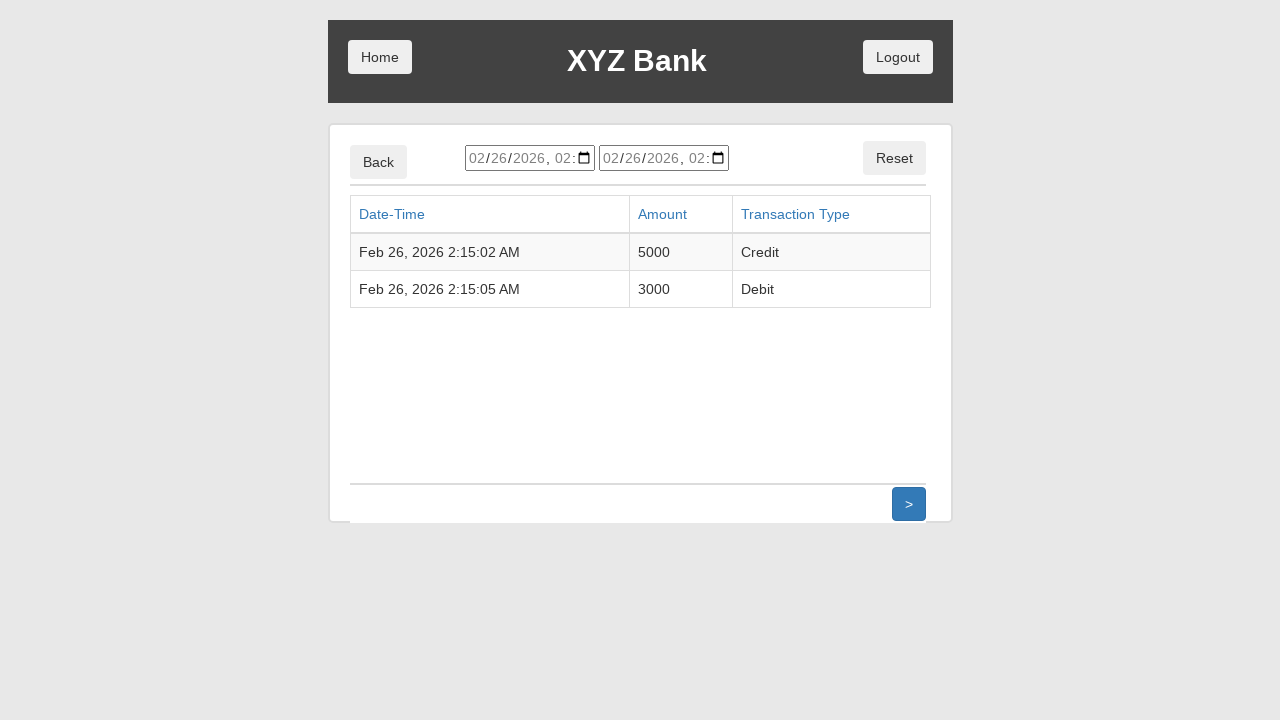

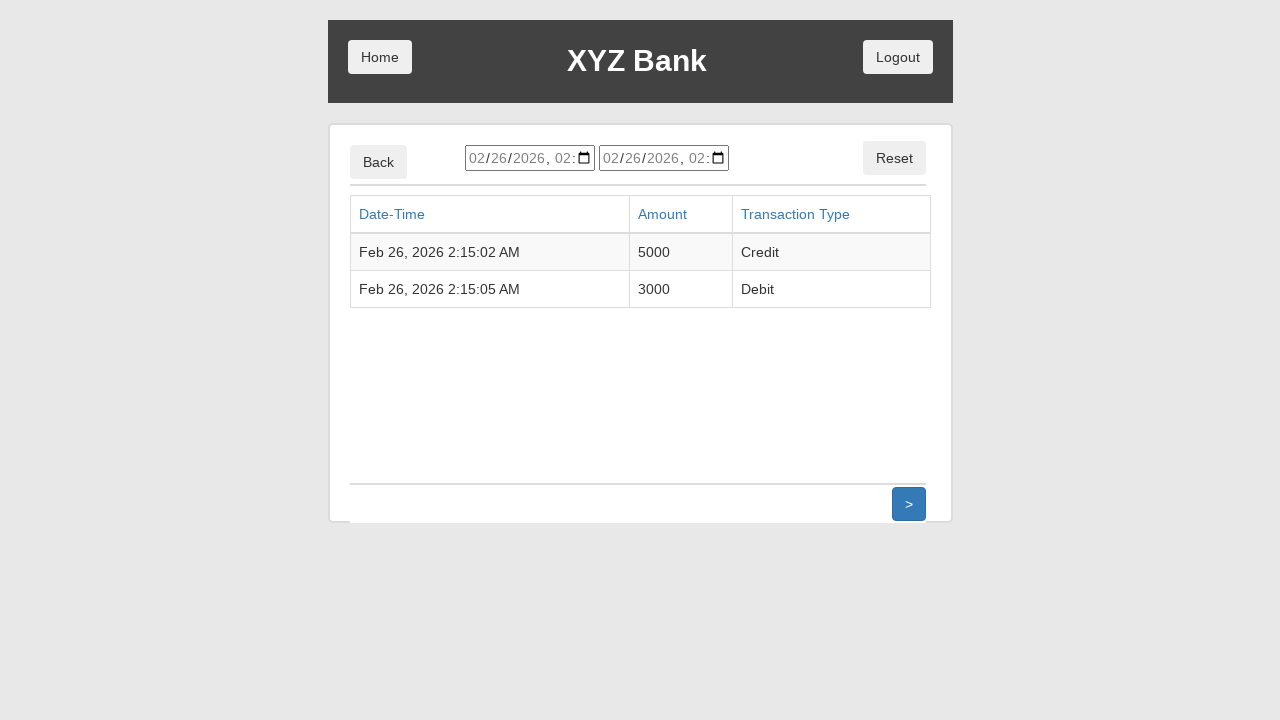